Tests navigation through footer links by clicking each link and navigating back, demonstrating stale element handling

Starting URL: https://naveenautomationlabs.com/opencart/index.php?route=account/login

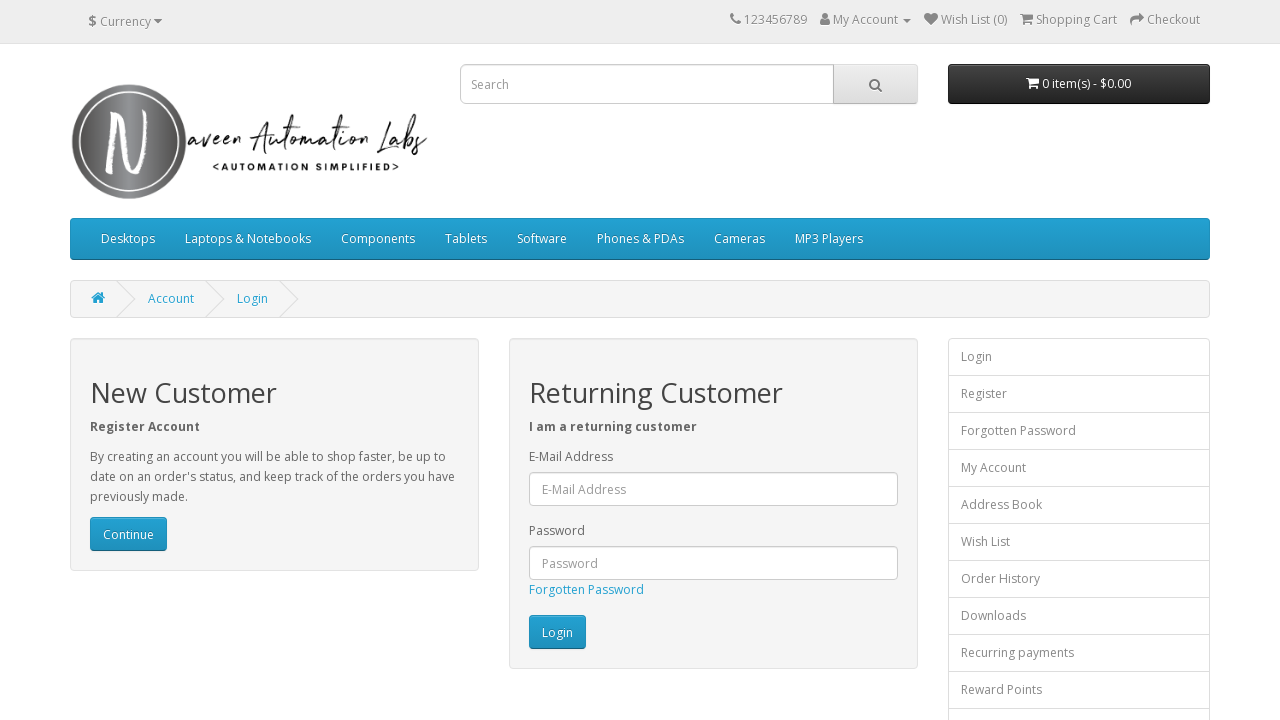

Retrieved all footer links from the page
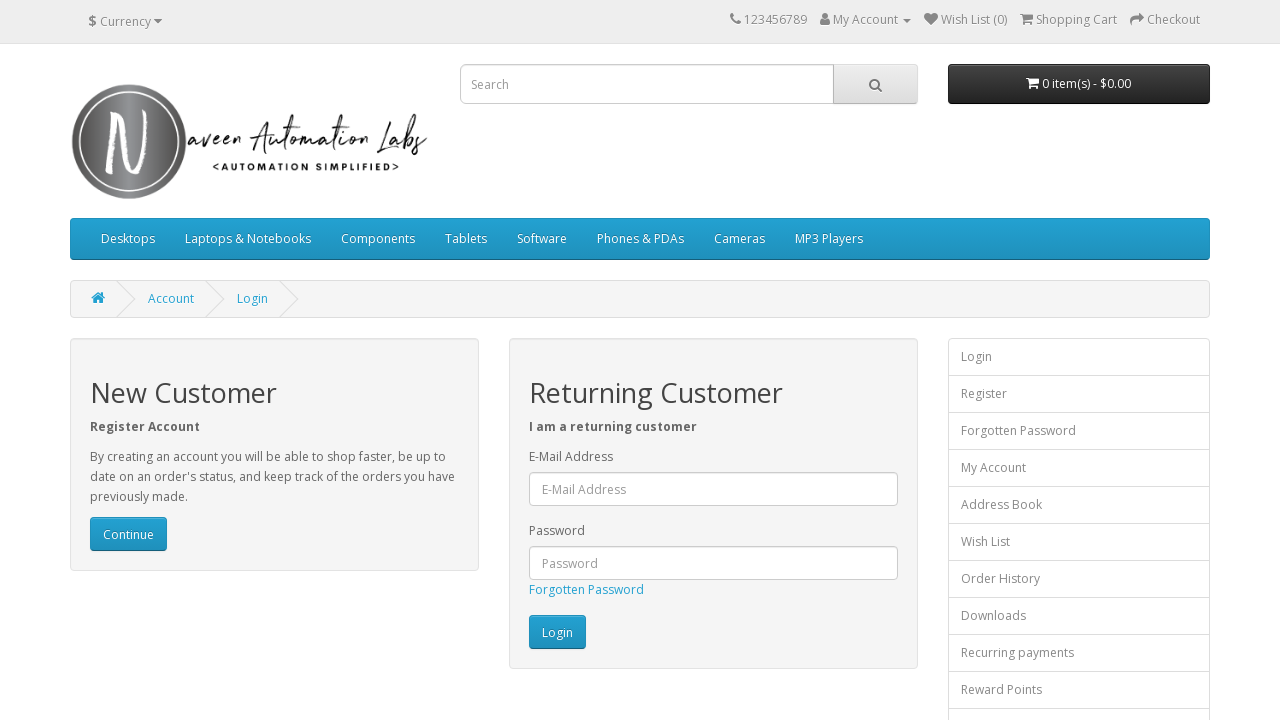

Found 15 footer links to test
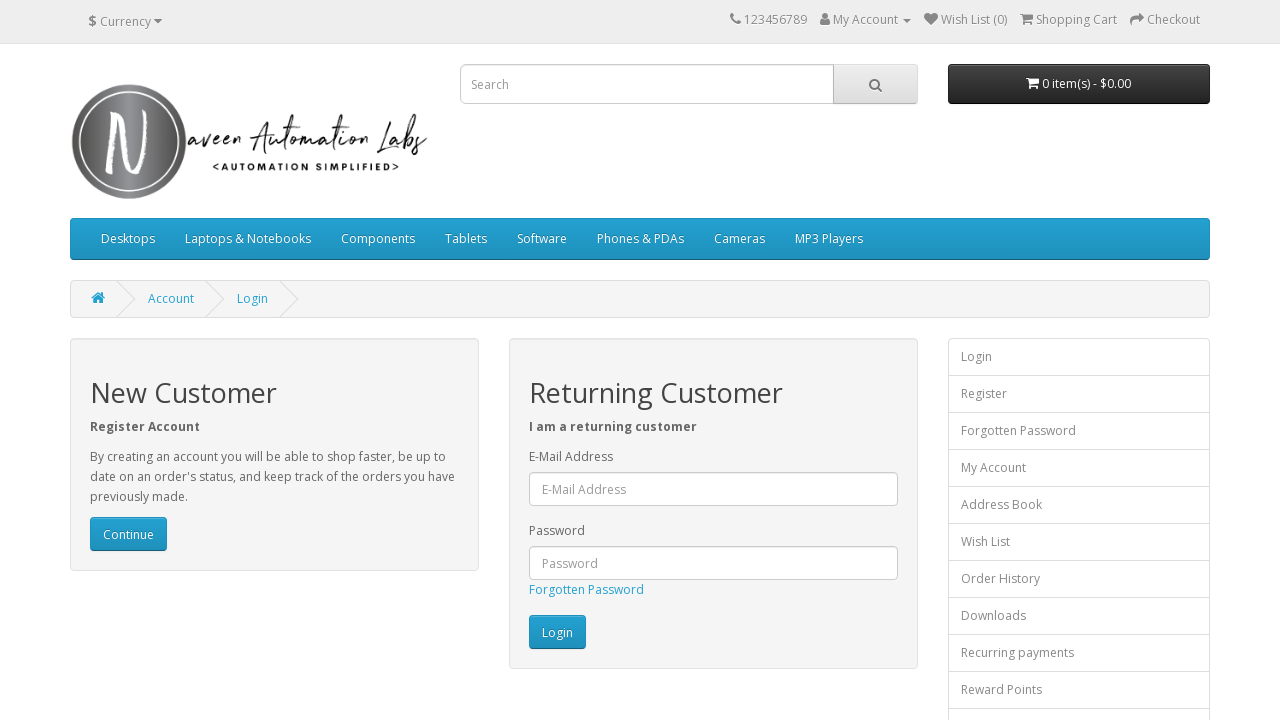

Re-fetched footer links to avoid stale element reference (iteration 1/15)
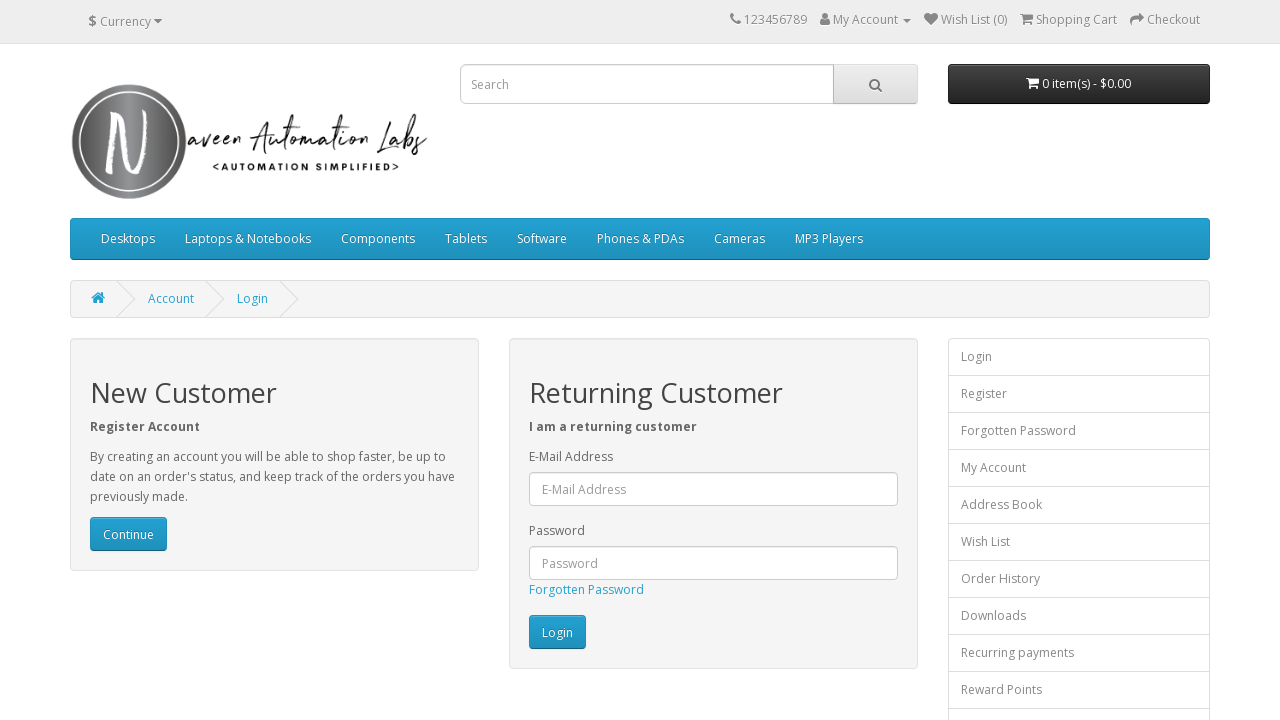

Clicked footer link 1 of 15 at (96, 548) on div.row ul.list-unstyled a >> nth=0
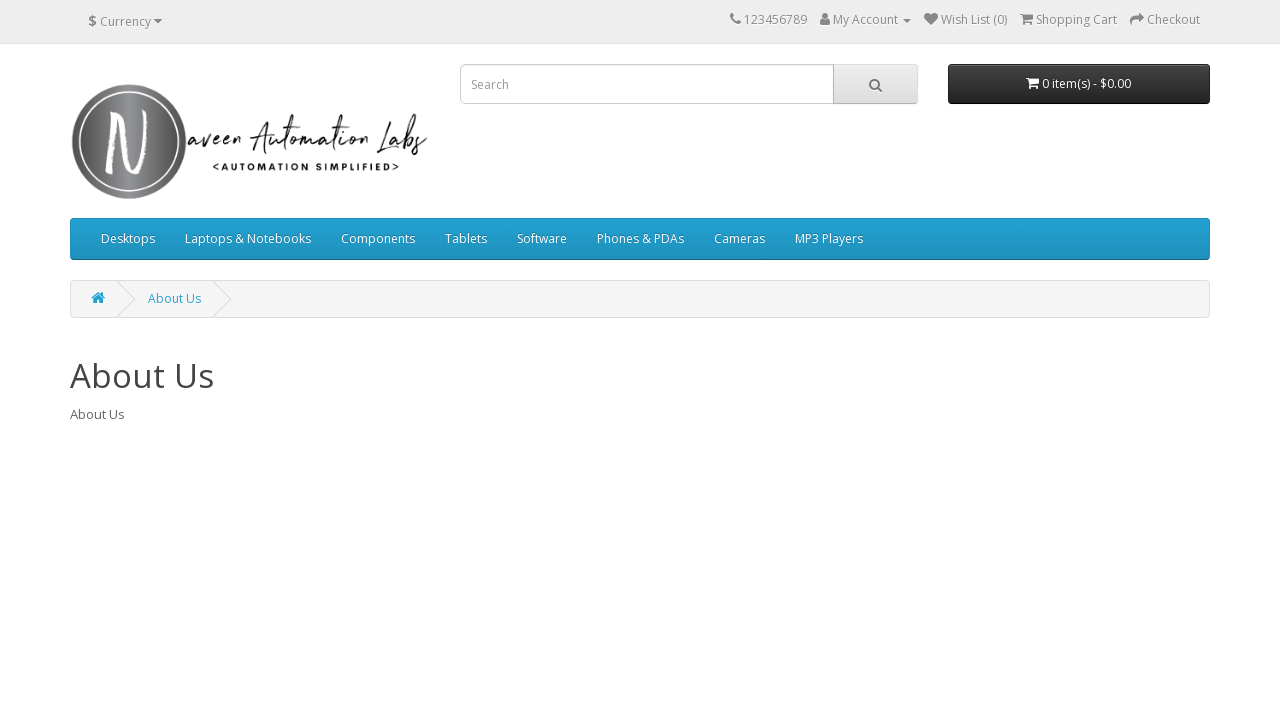

Navigated back to the previous page after clicking link 1
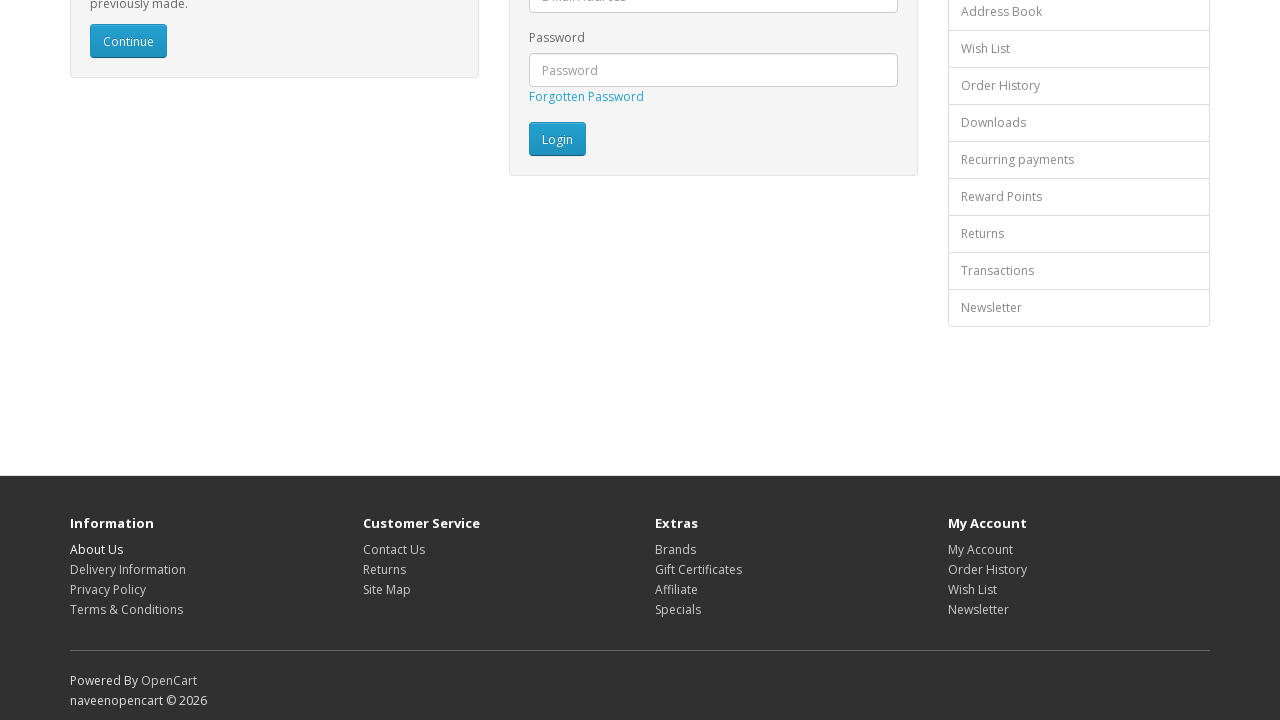

Waited for page to load and stabilize before next iteration
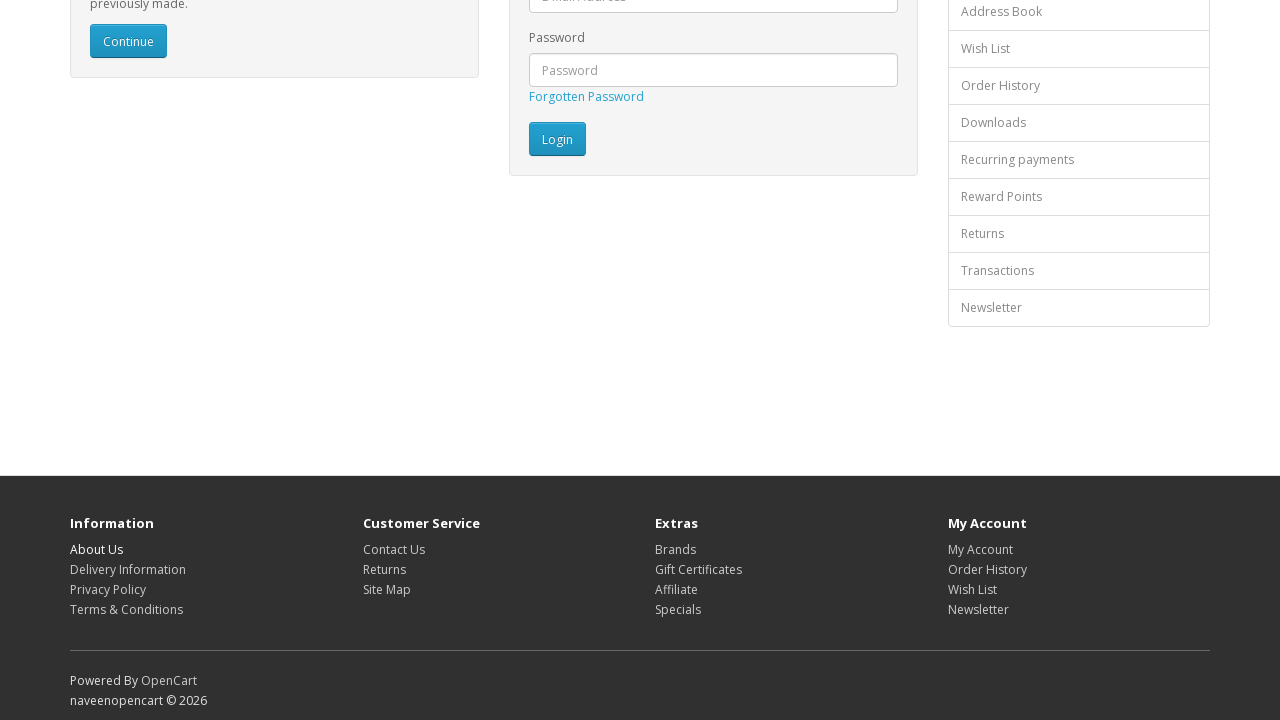

Re-fetched footer links to avoid stale element reference (iteration 2/15)
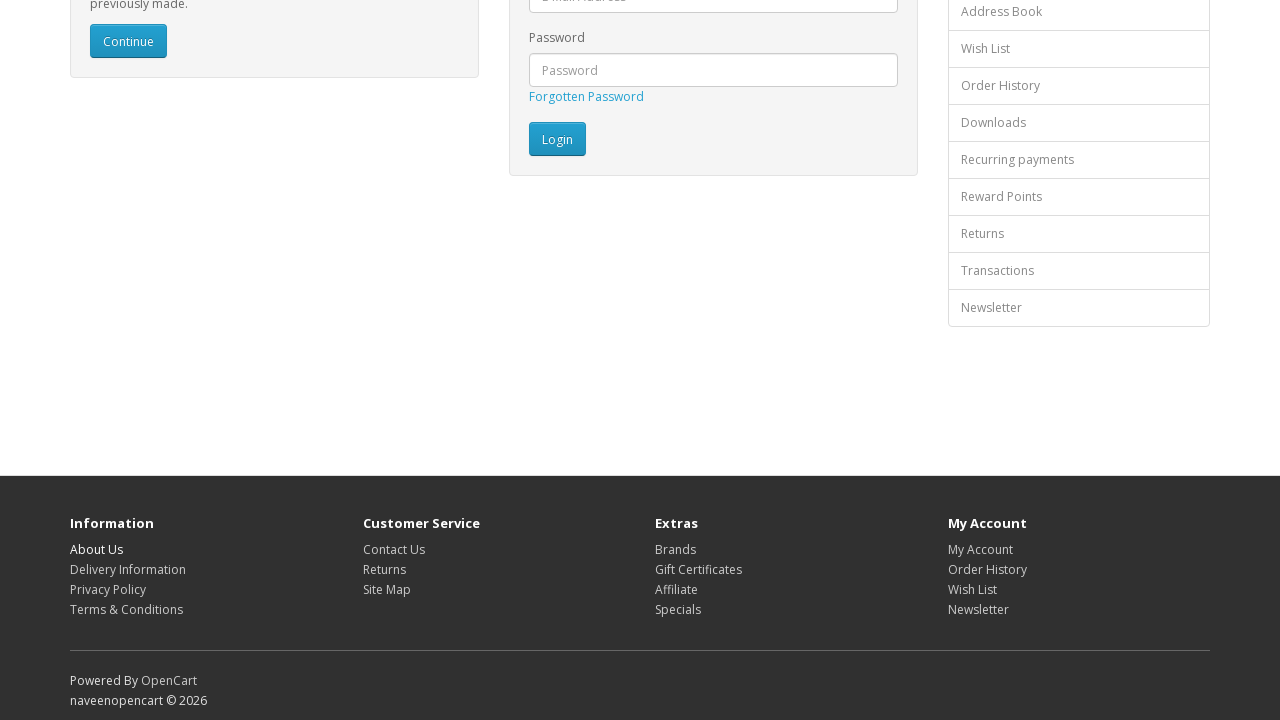

Clicked footer link 2 of 15 at (128, 569) on div.row ul.list-unstyled a >> nth=1
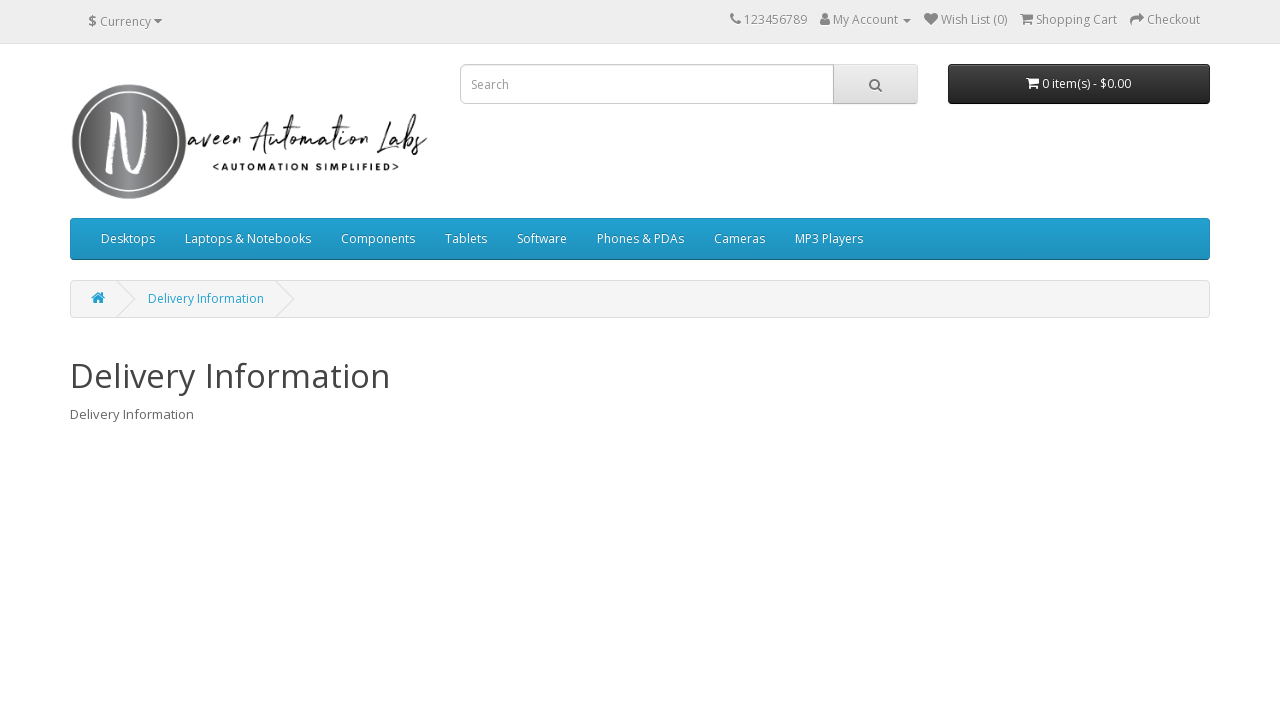

Navigated back to the previous page after clicking link 2
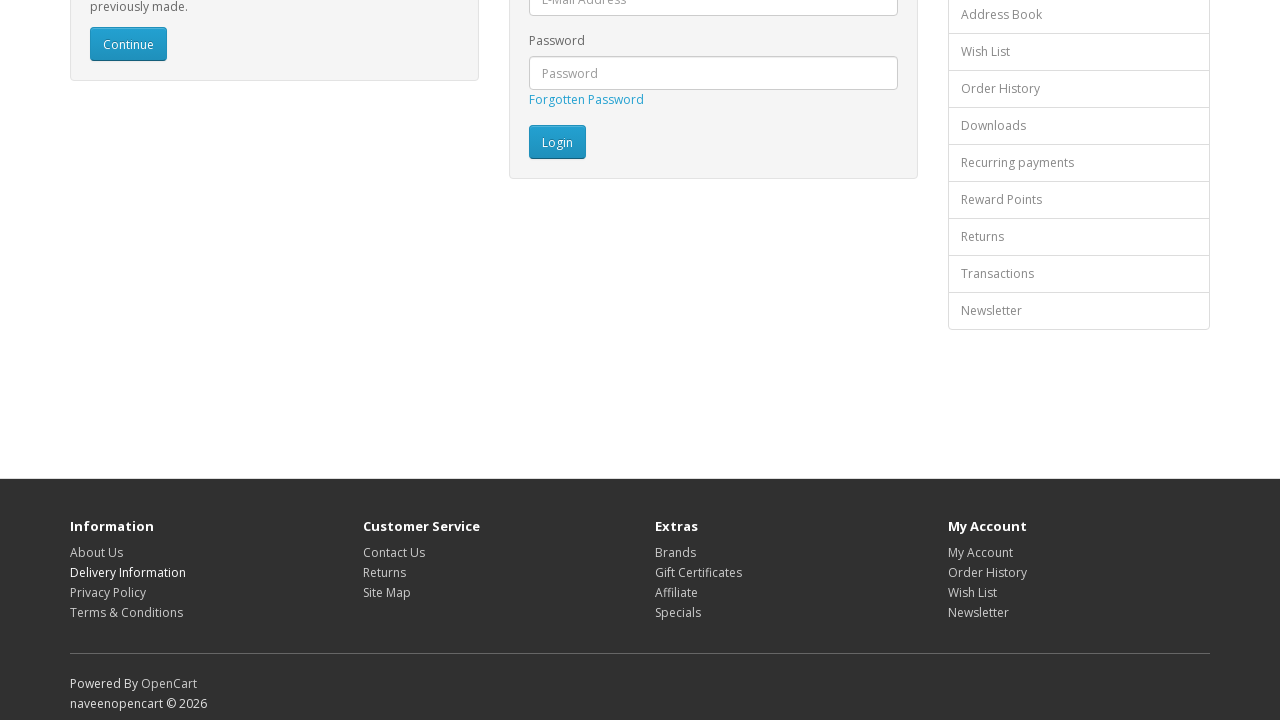

Waited for page to load and stabilize before next iteration
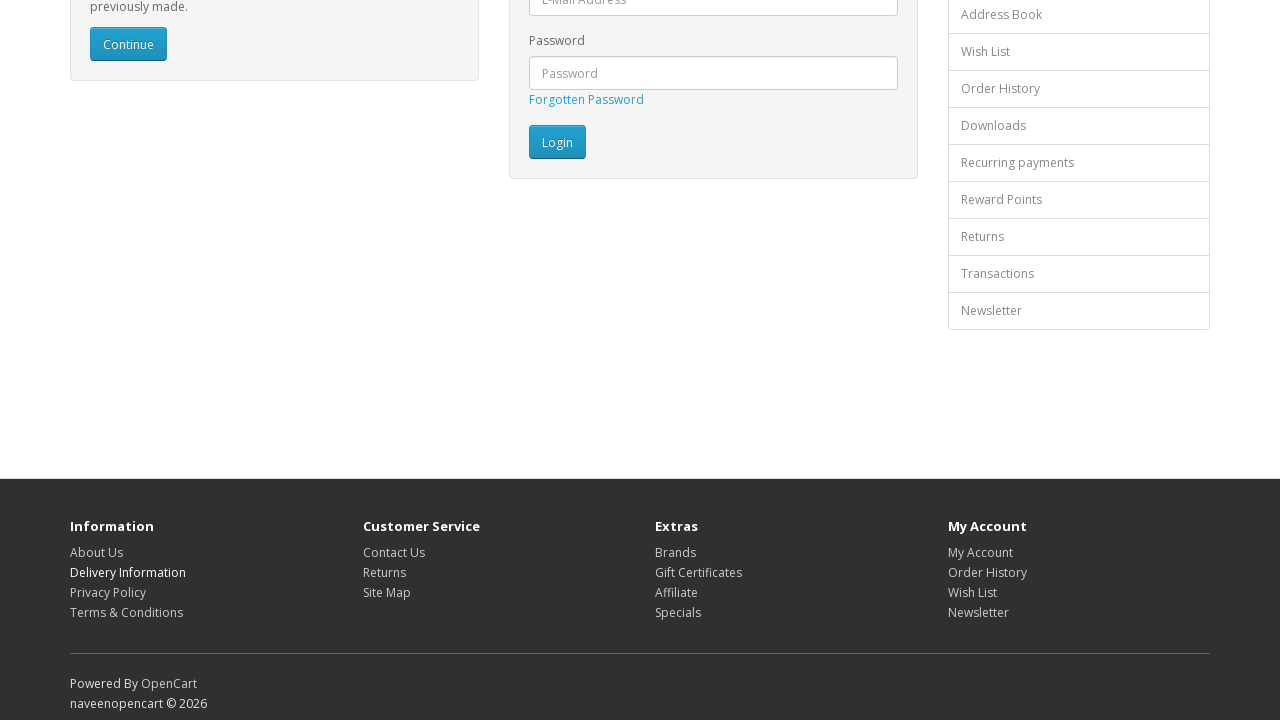

Re-fetched footer links to avoid stale element reference (iteration 3/15)
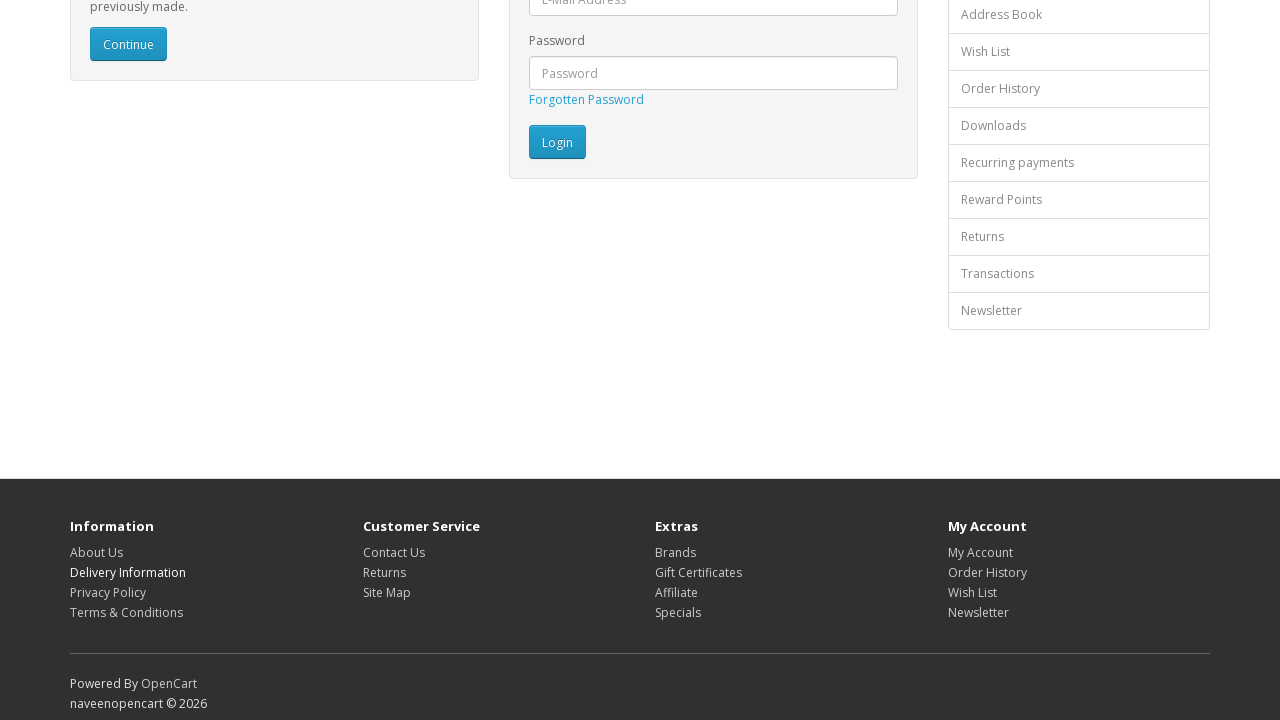

Clicked footer link 3 of 15 at (108, 592) on div.row ul.list-unstyled a >> nth=2
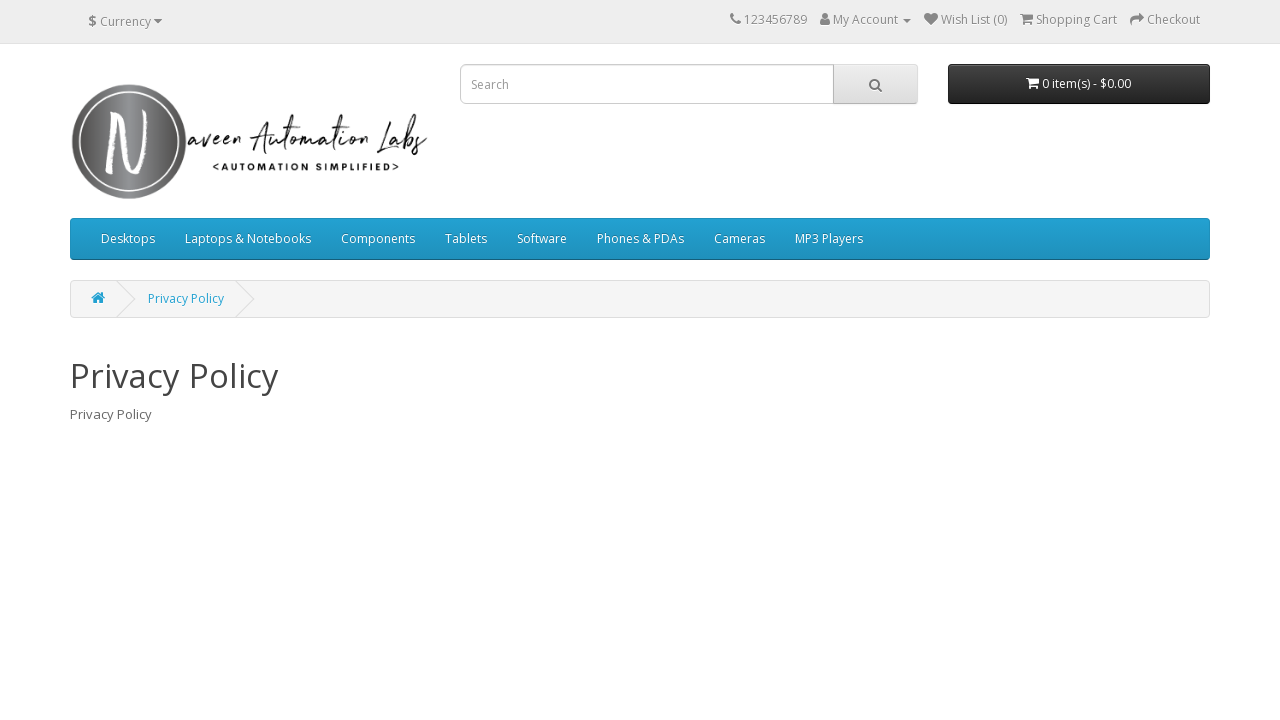

Navigated back to the previous page after clicking link 3
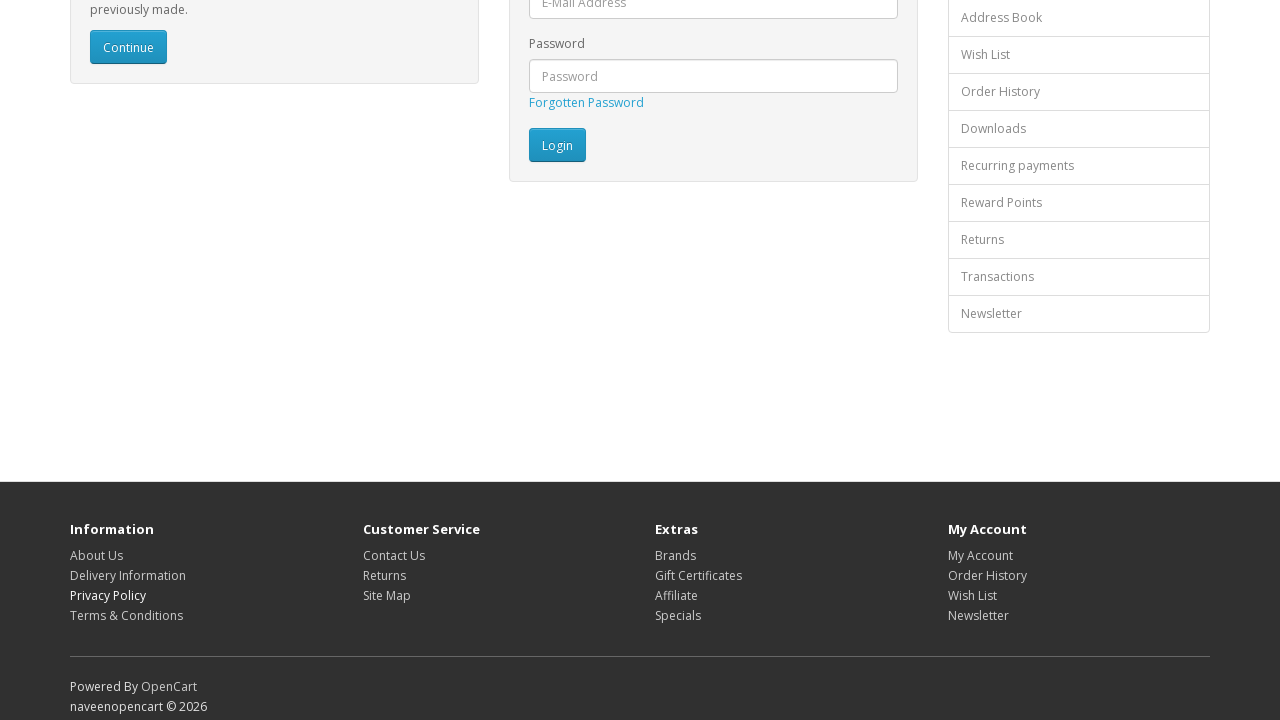

Waited for page to load and stabilize before next iteration
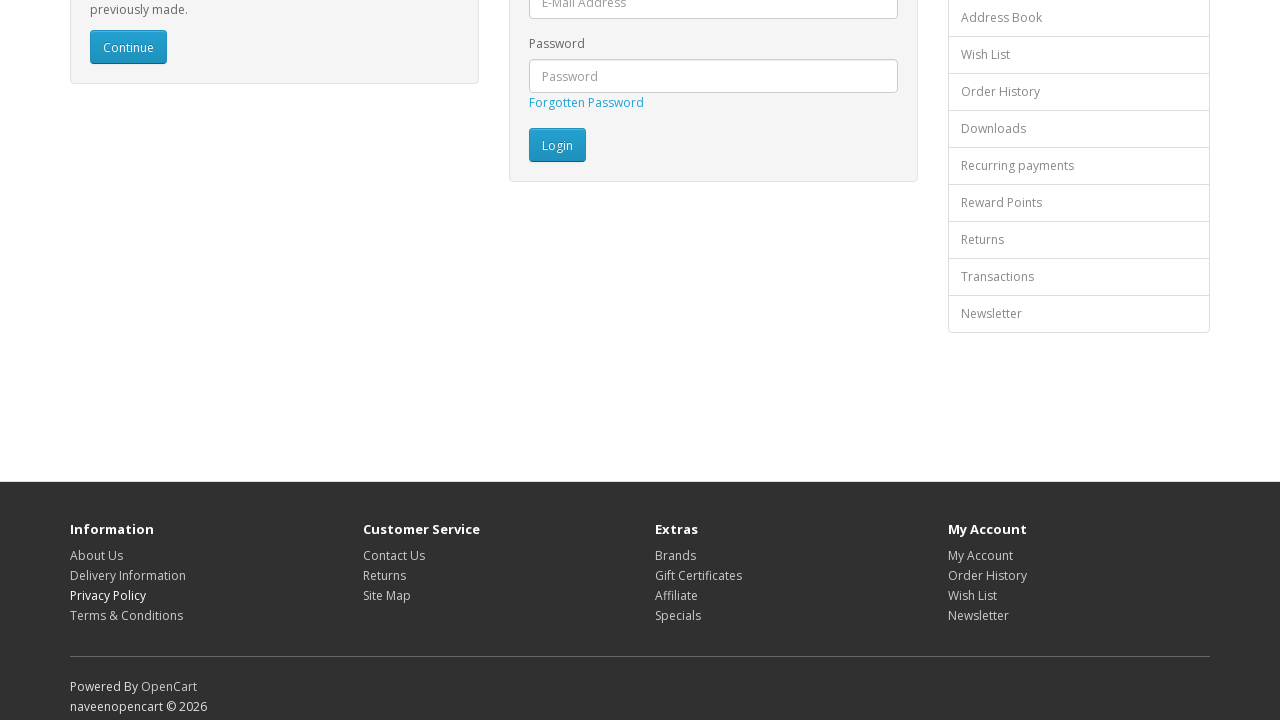

Re-fetched footer links to avoid stale element reference (iteration 4/15)
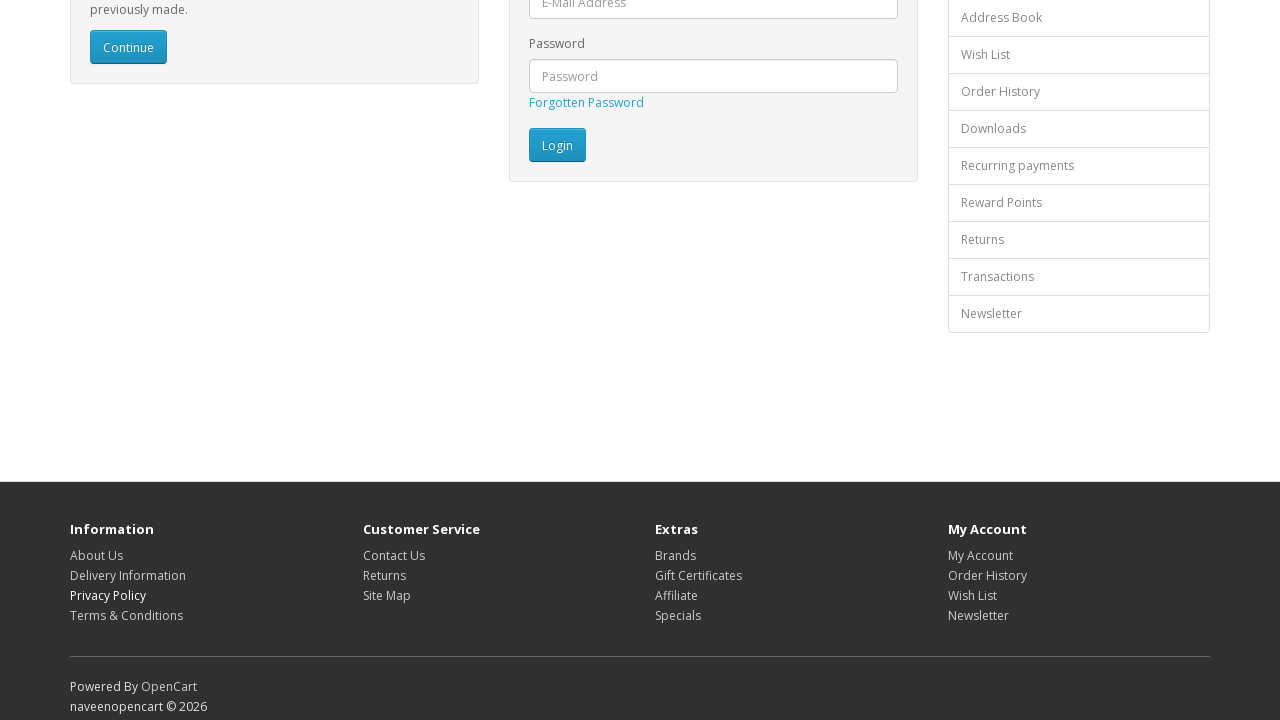

Clicked footer link 4 of 15 at (126, 615) on div.row ul.list-unstyled a >> nth=3
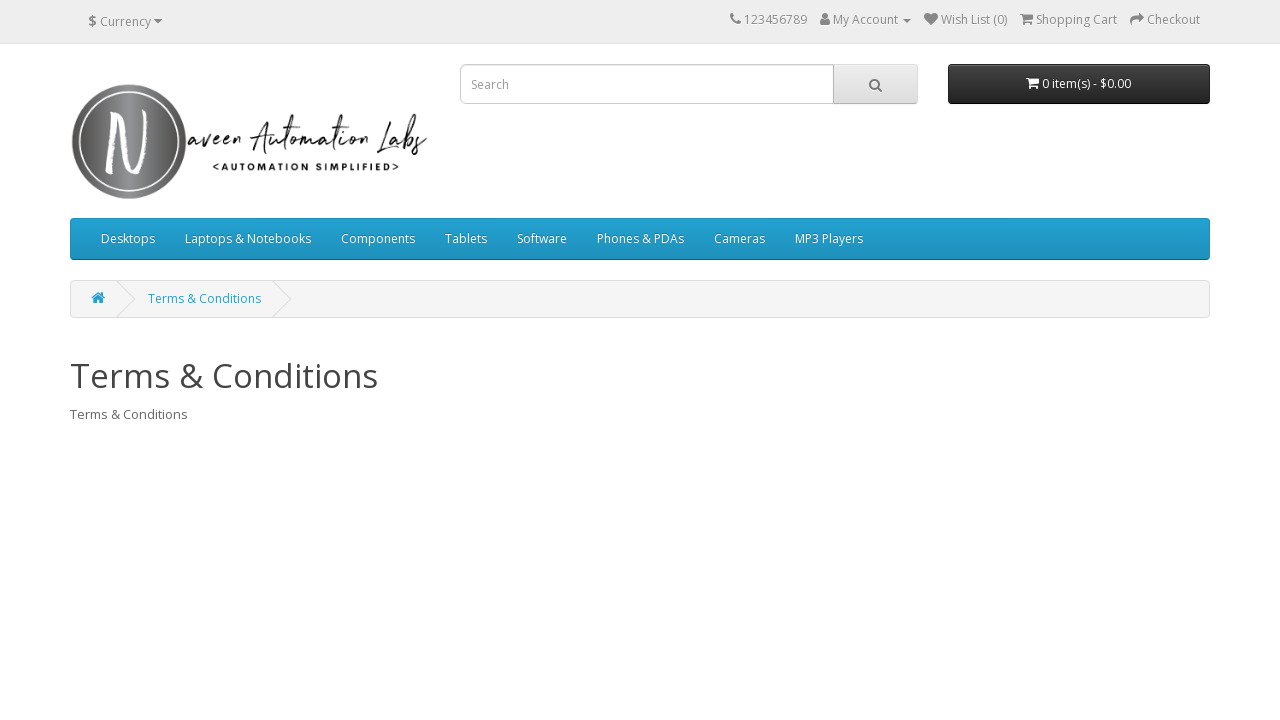

Navigated back to the previous page after clicking link 4
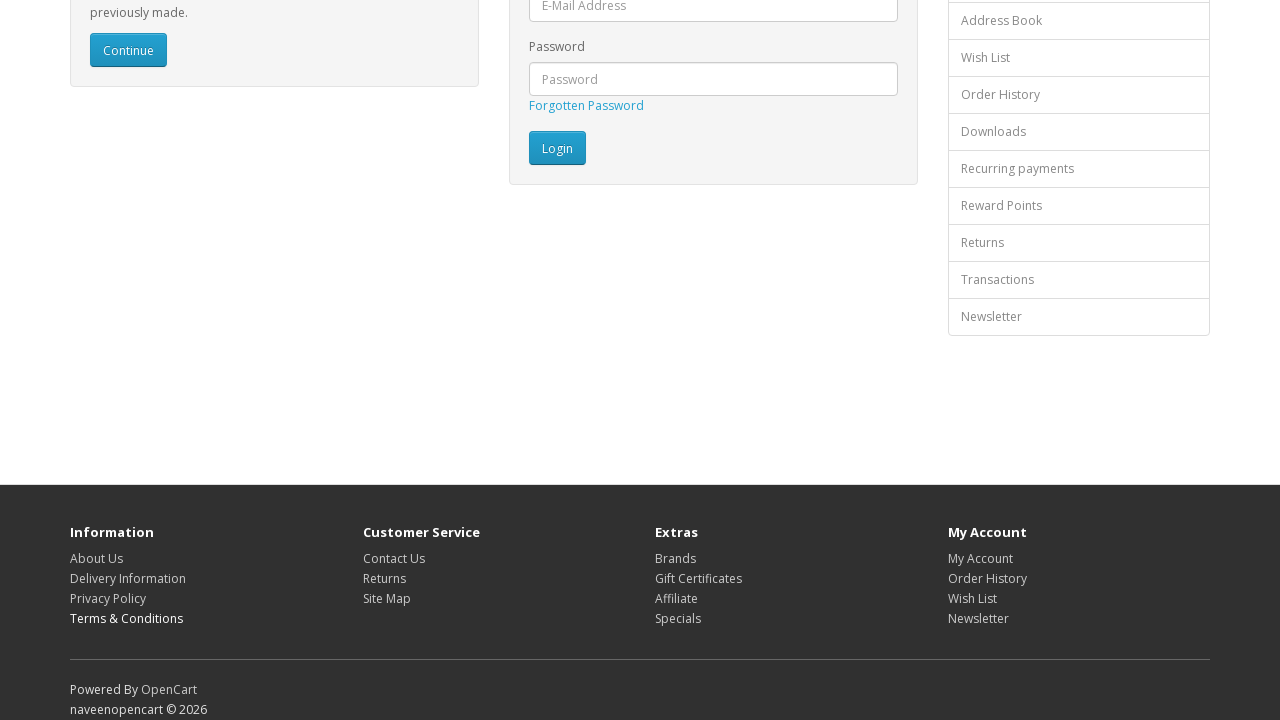

Waited for page to load and stabilize before next iteration
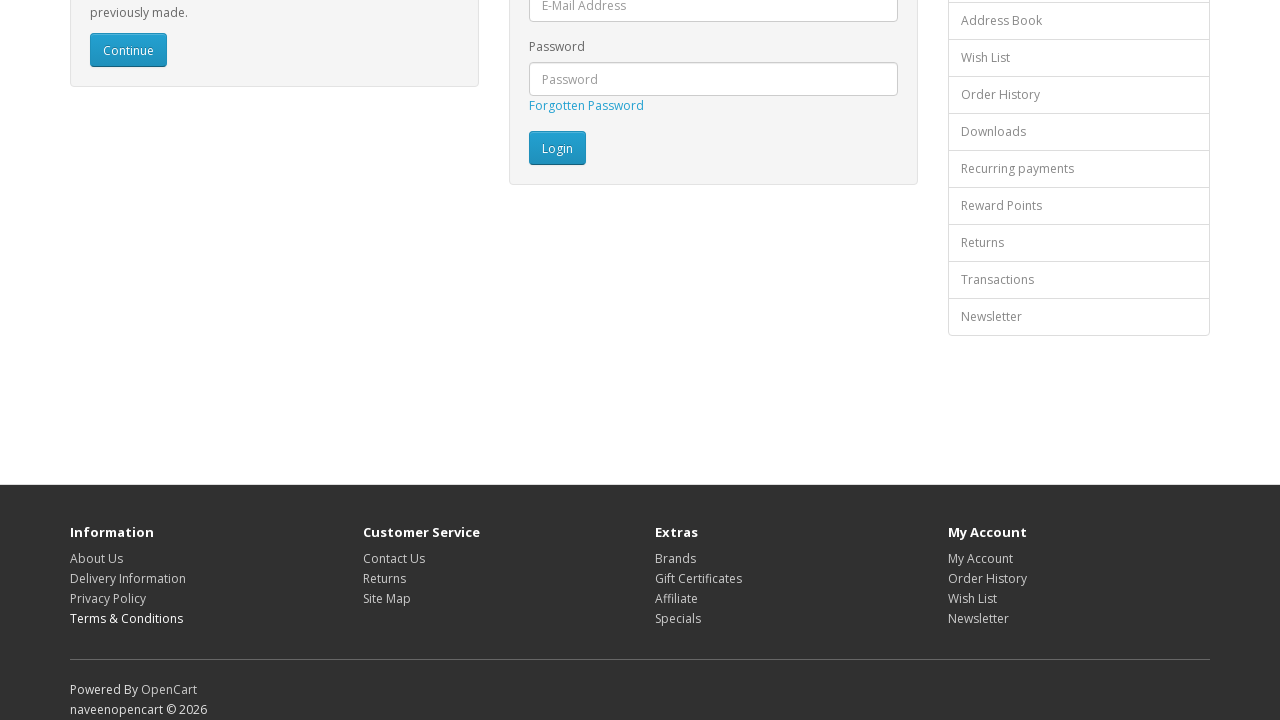

Re-fetched footer links to avoid stale element reference (iteration 5/15)
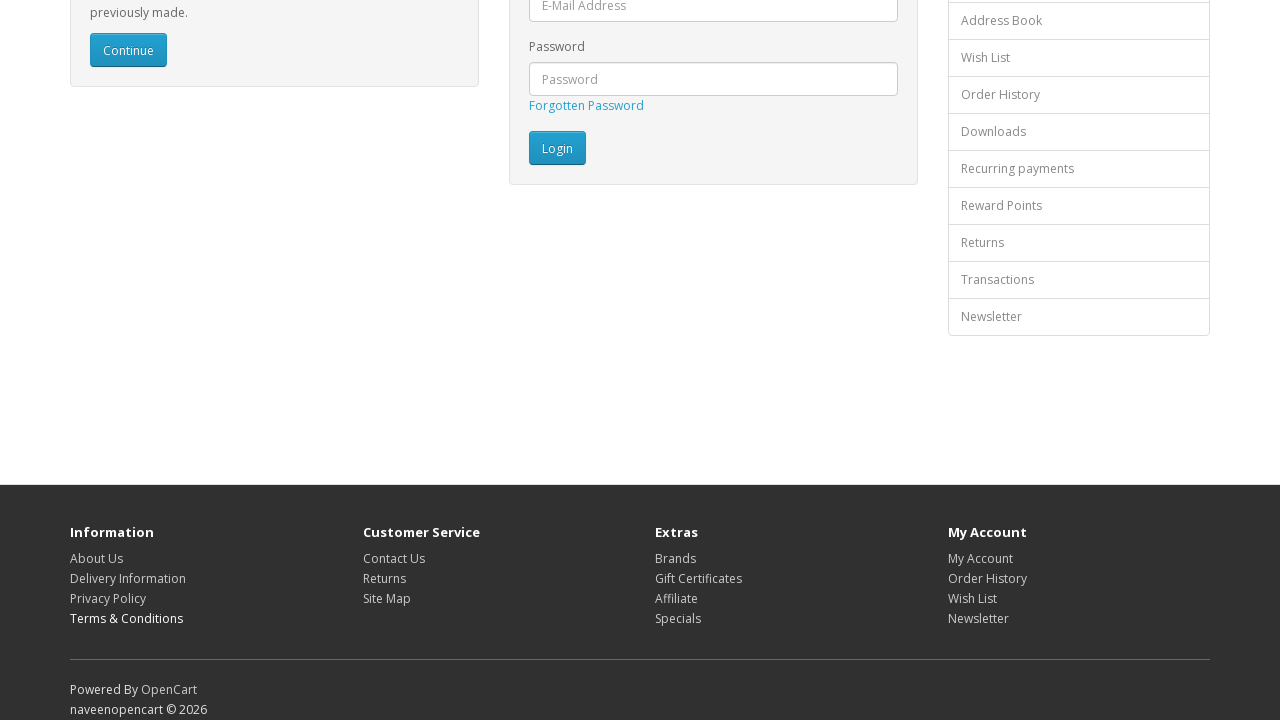

Clicked footer link 5 of 15 at (394, 558) on div.row ul.list-unstyled a >> nth=4
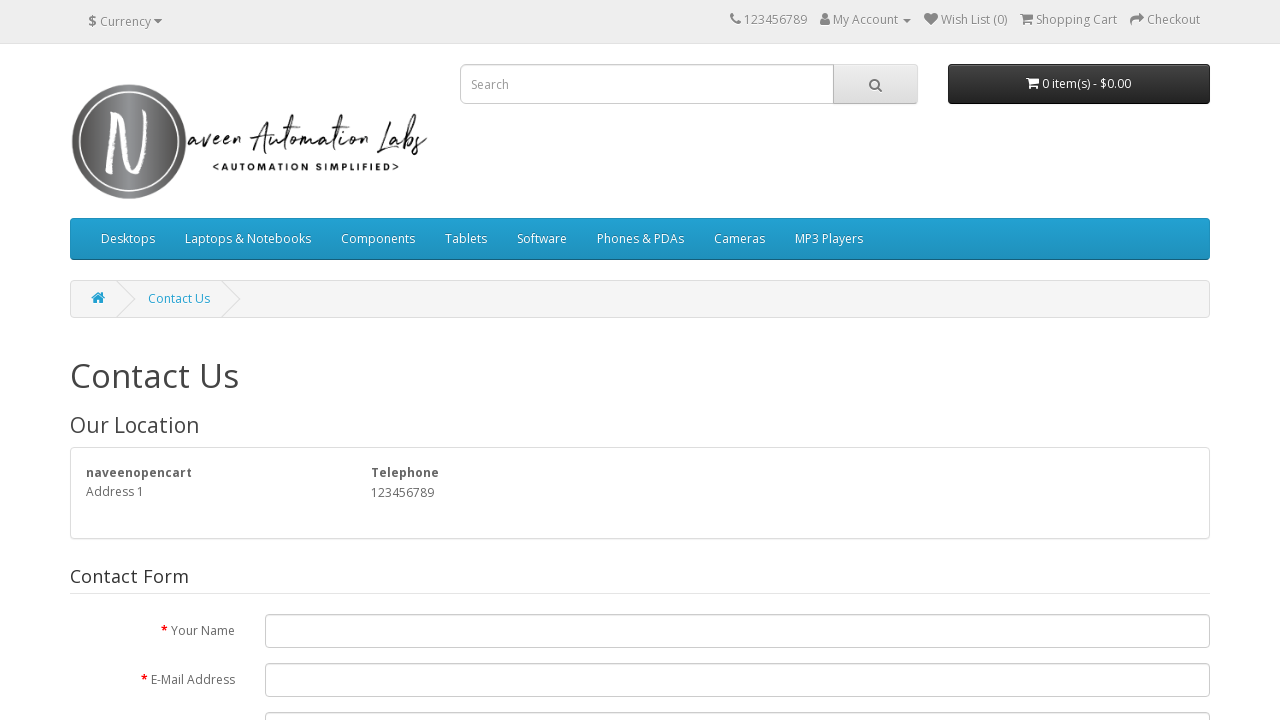

Navigated back to the previous page after clicking link 5
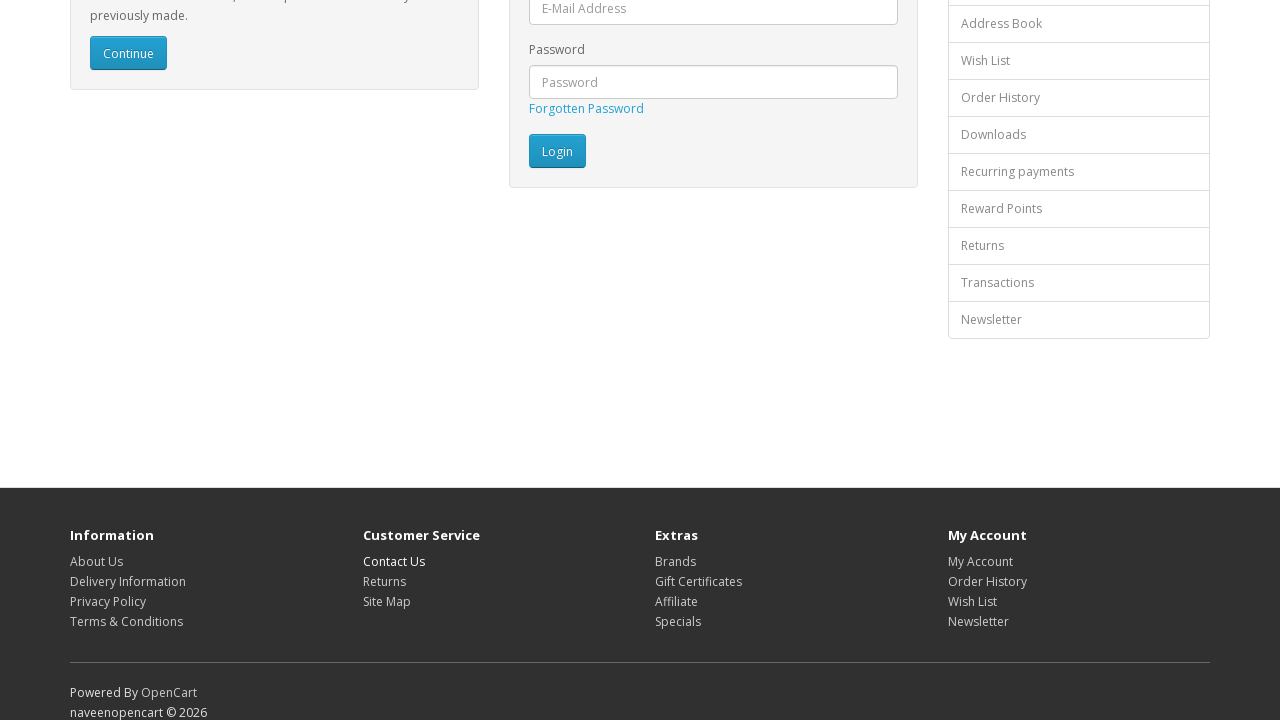

Waited for page to load and stabilize before next iteration
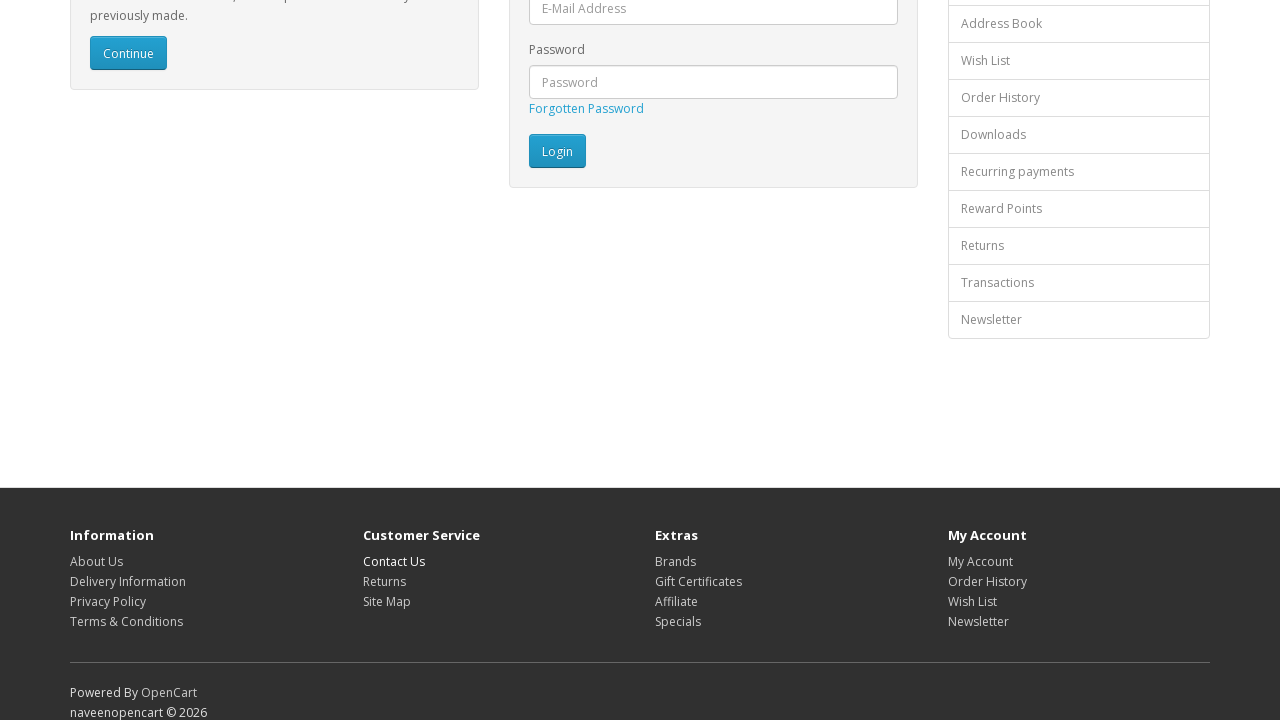

Re-fetched footer links to avoid stale element reference (iteration 6/15)
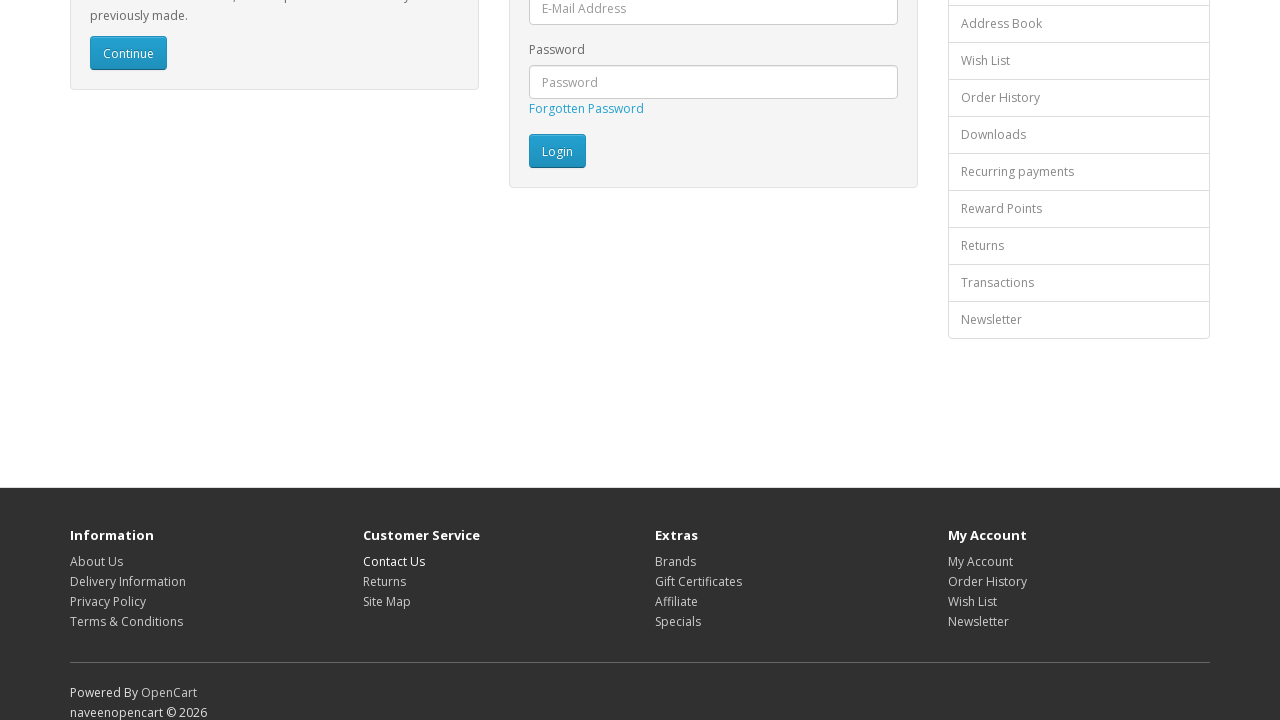

Clicked footer link 6 of 15 at (384, 581) on div.row ul.list-unstyled a >> nth=5
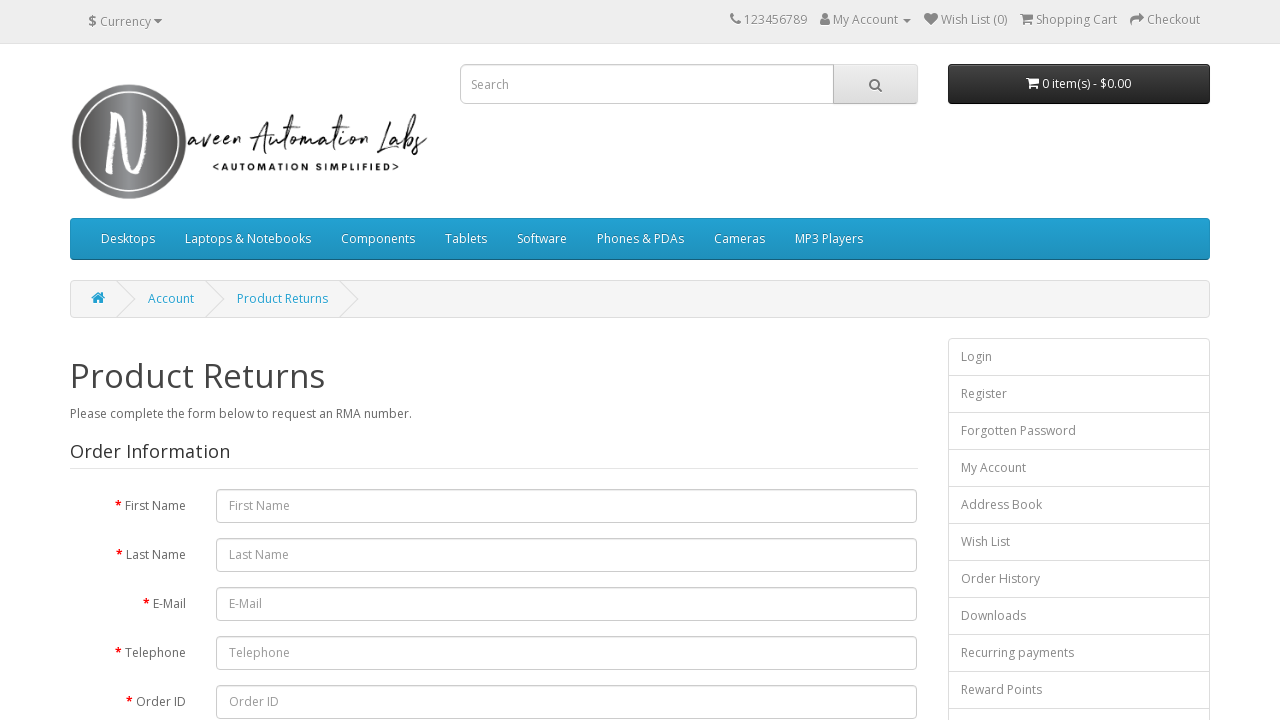

Navigated back to the previous page after clicking link 6
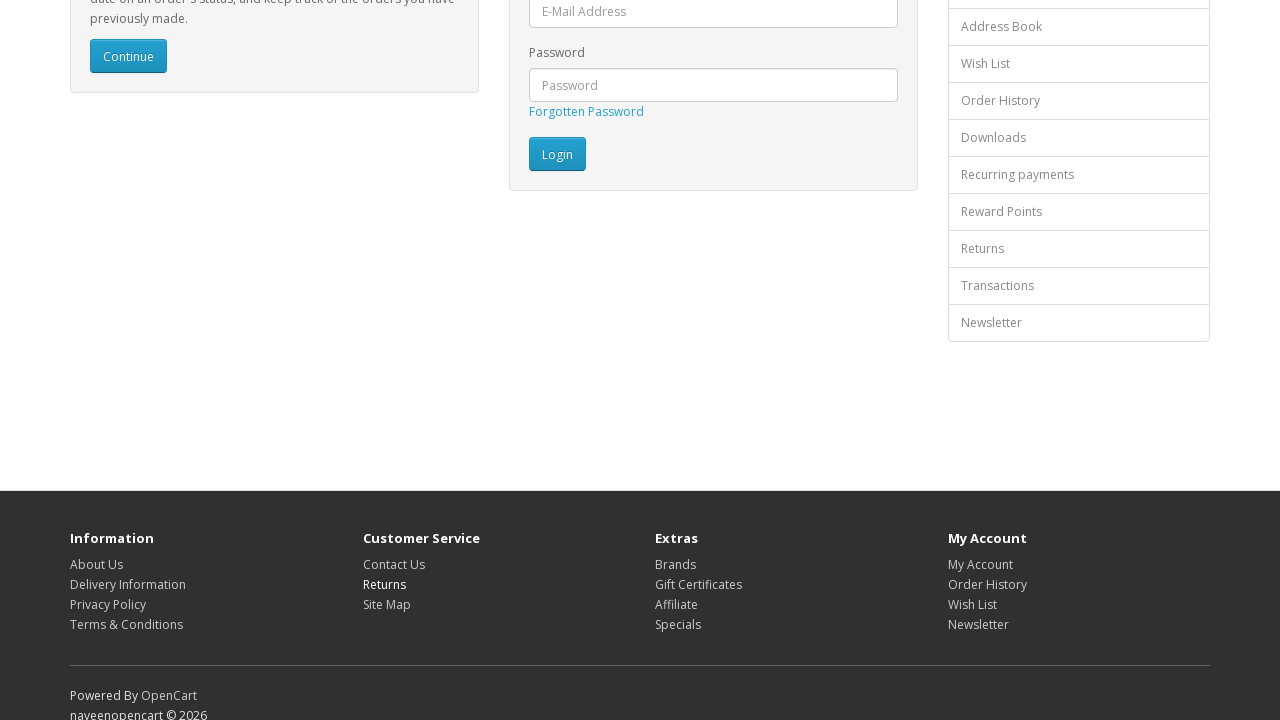

Waited for page to load and stabilize before next iteration
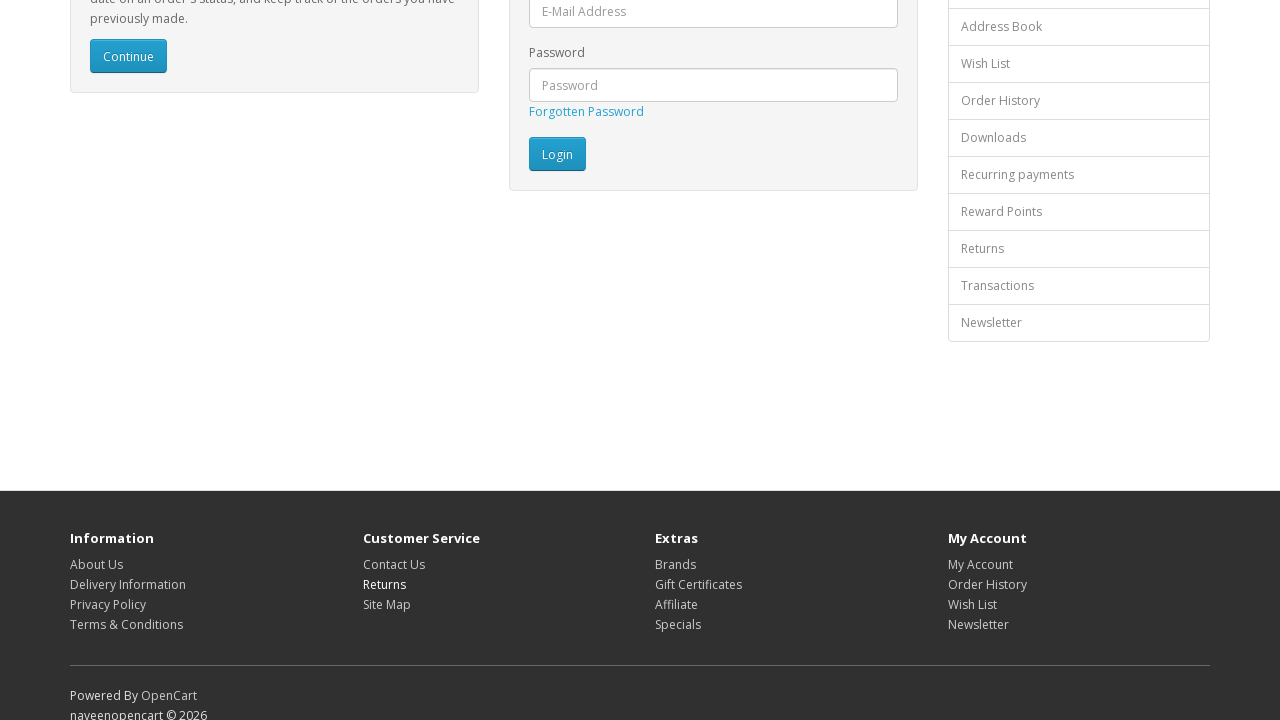

Re-fetched footer links to avoid stale element reference (iteration 7/15)
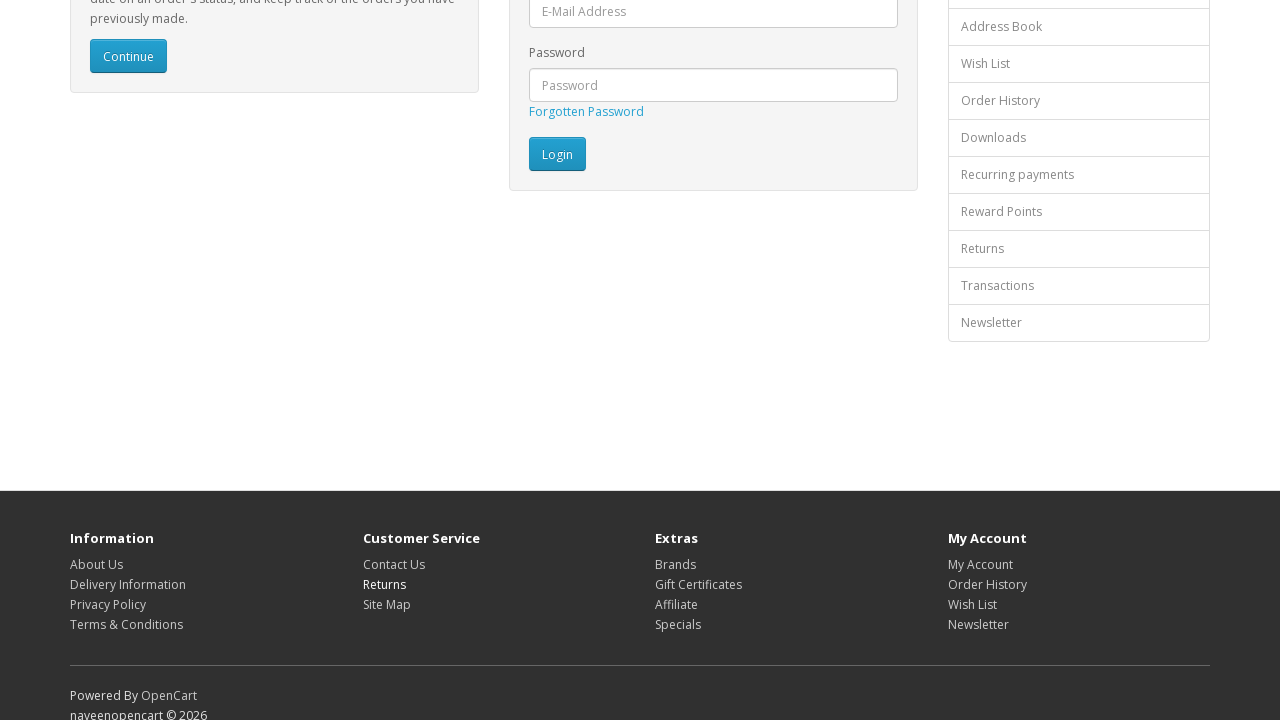

Clicked footer link 7 of 15 at (386, 604) on div.row ul.list-unstyled a >> nth=6
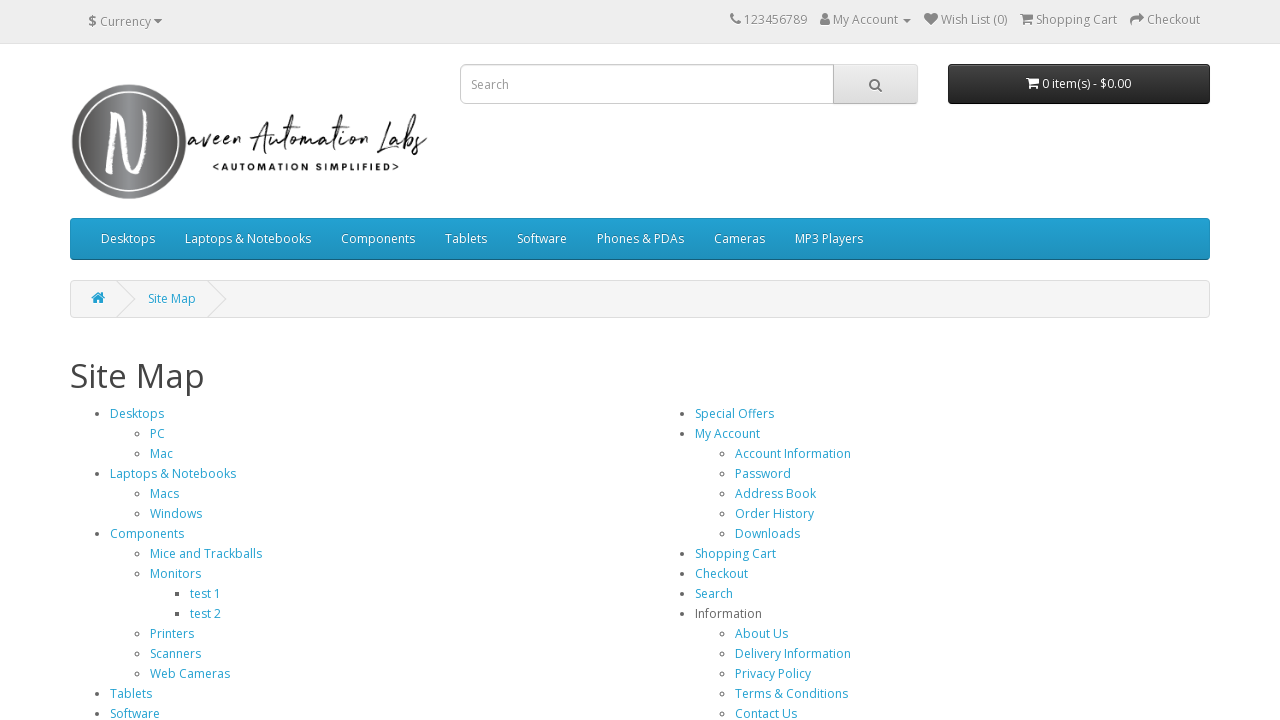

Navigated back to the previous page after clicking link 7
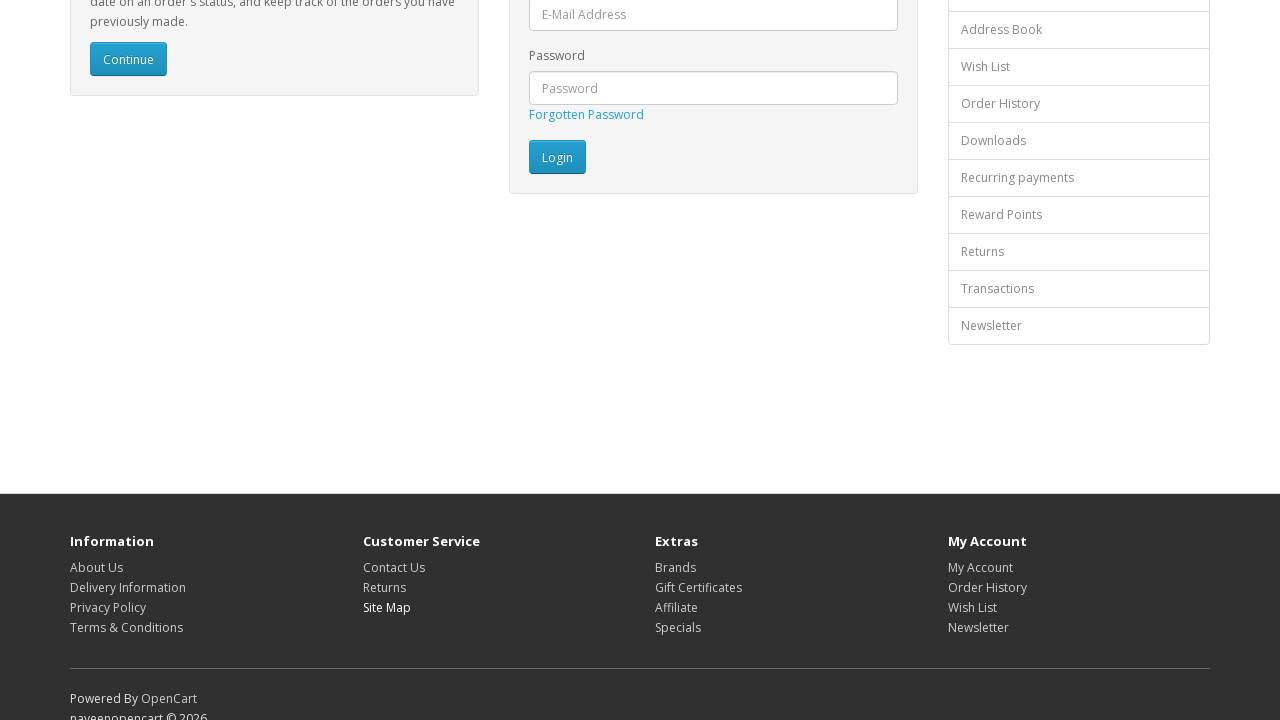

Waited for page to load and stabilize before next iteration
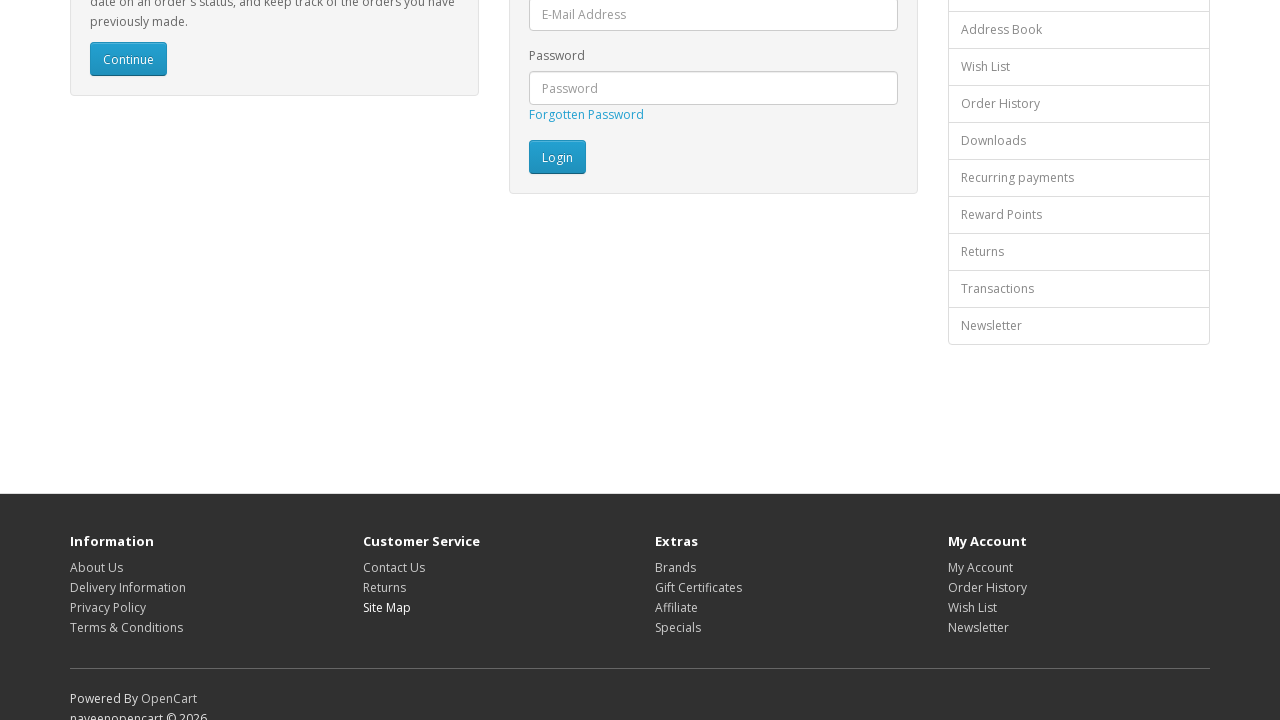

Re-fetched footer links to avoid stale element reference (iteration 8/15)
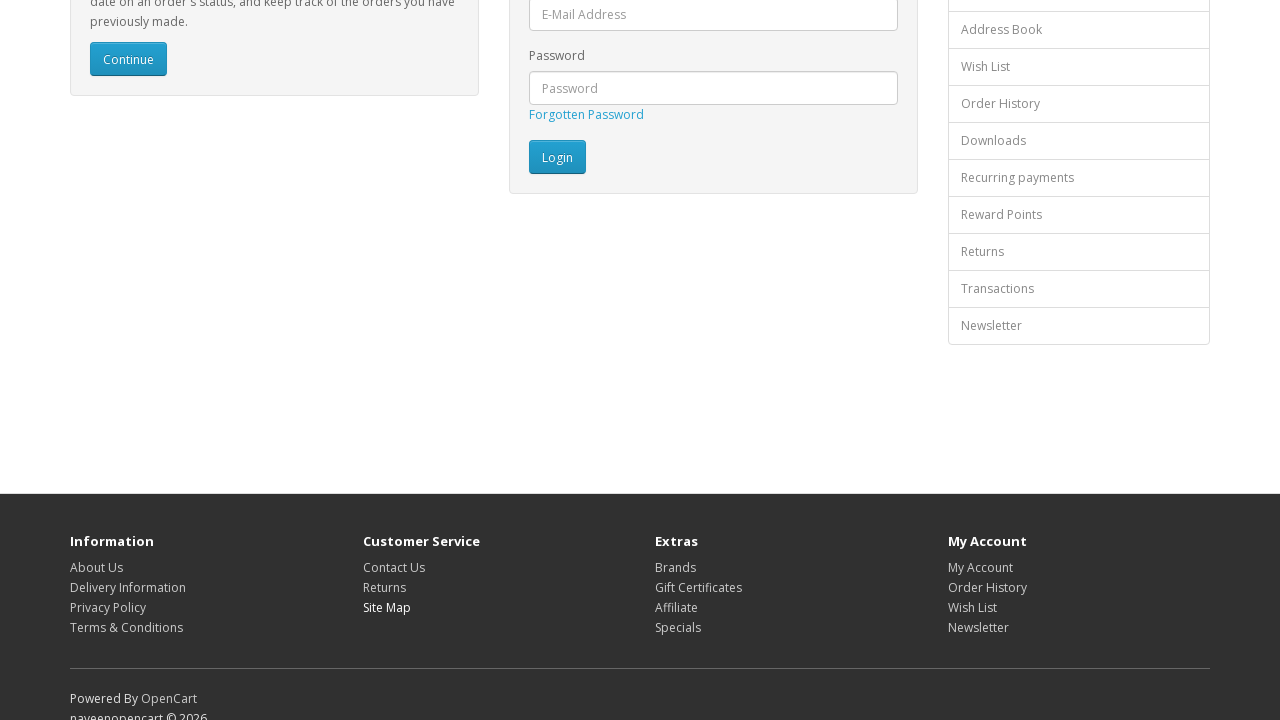

Clicked footer link 8 of 15 at (676, 567) on div.row ul.list-unstyled a >> nth=7
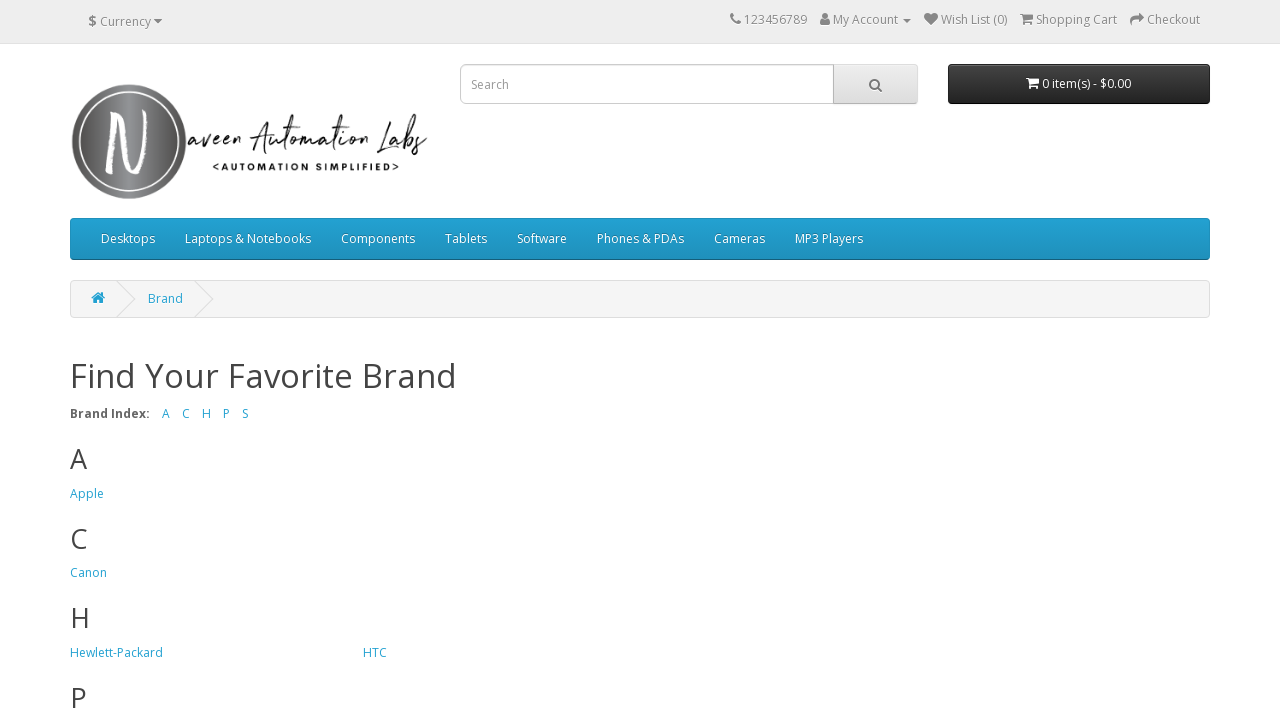

Navigated back to the previous page after clicking link 8
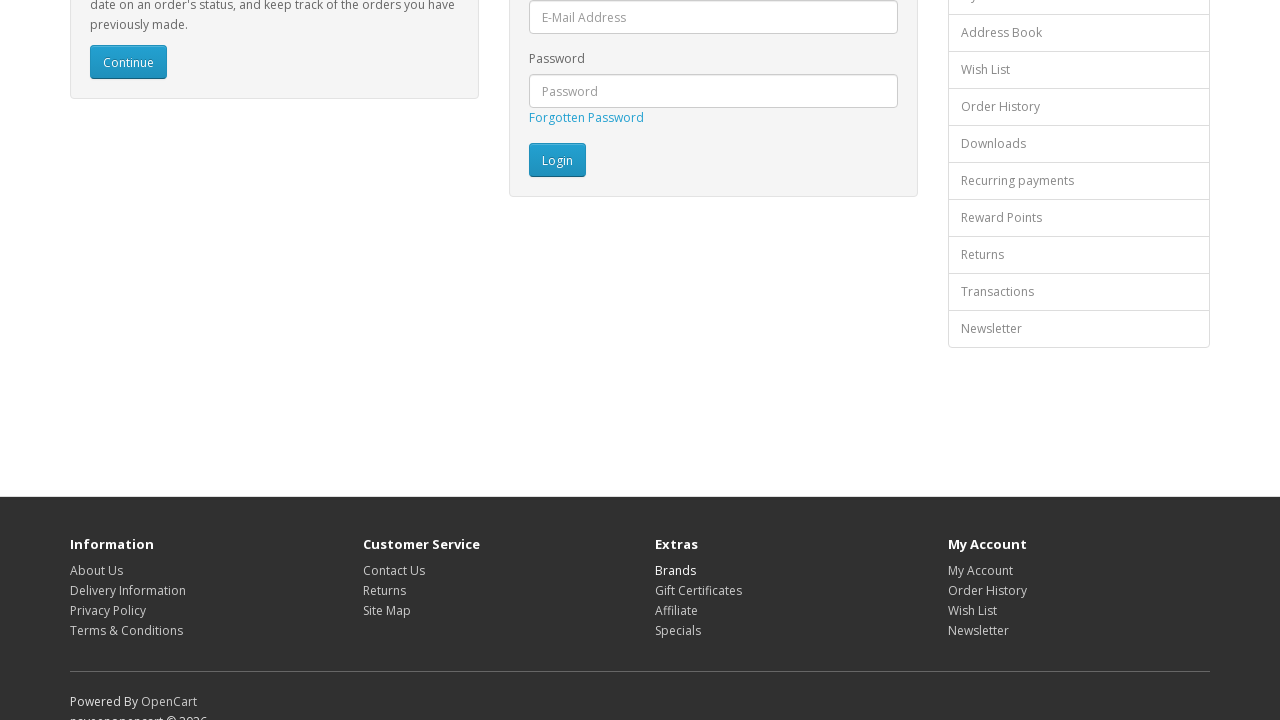

Waited for page to load and stabilize before next iteration
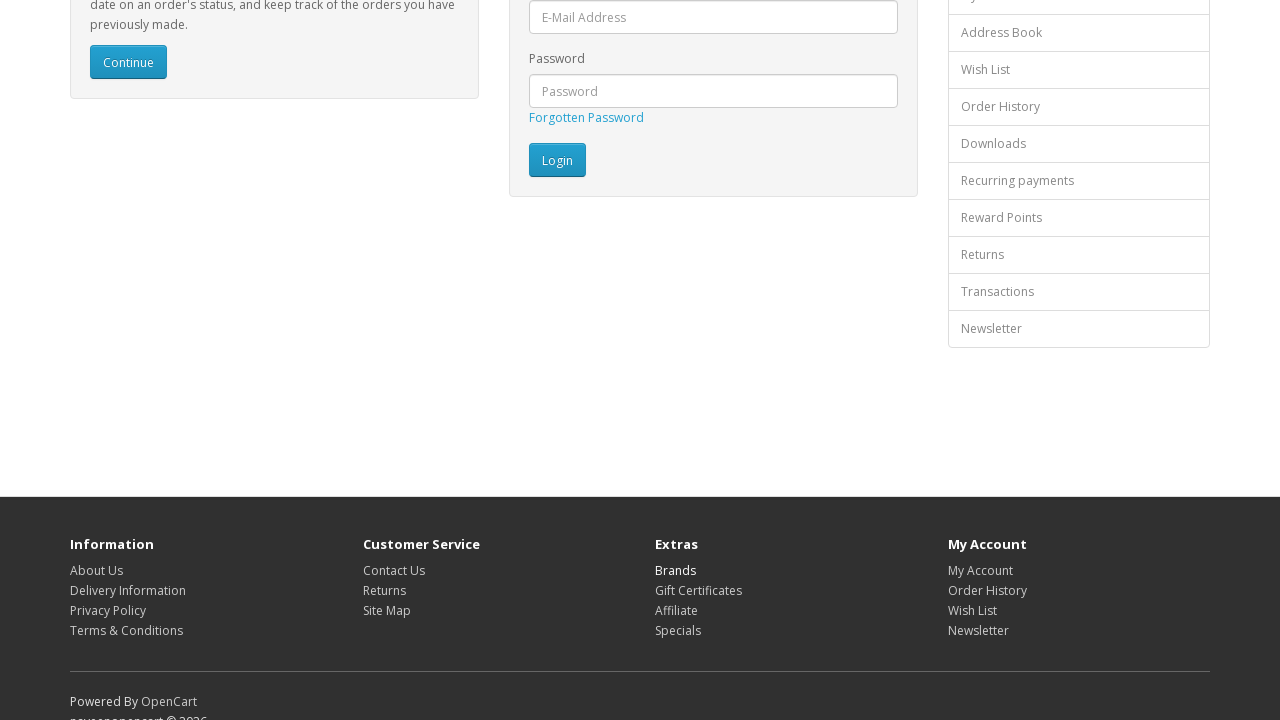

Re-fetched footer links to avoid stale element reference (iteration 9/15)
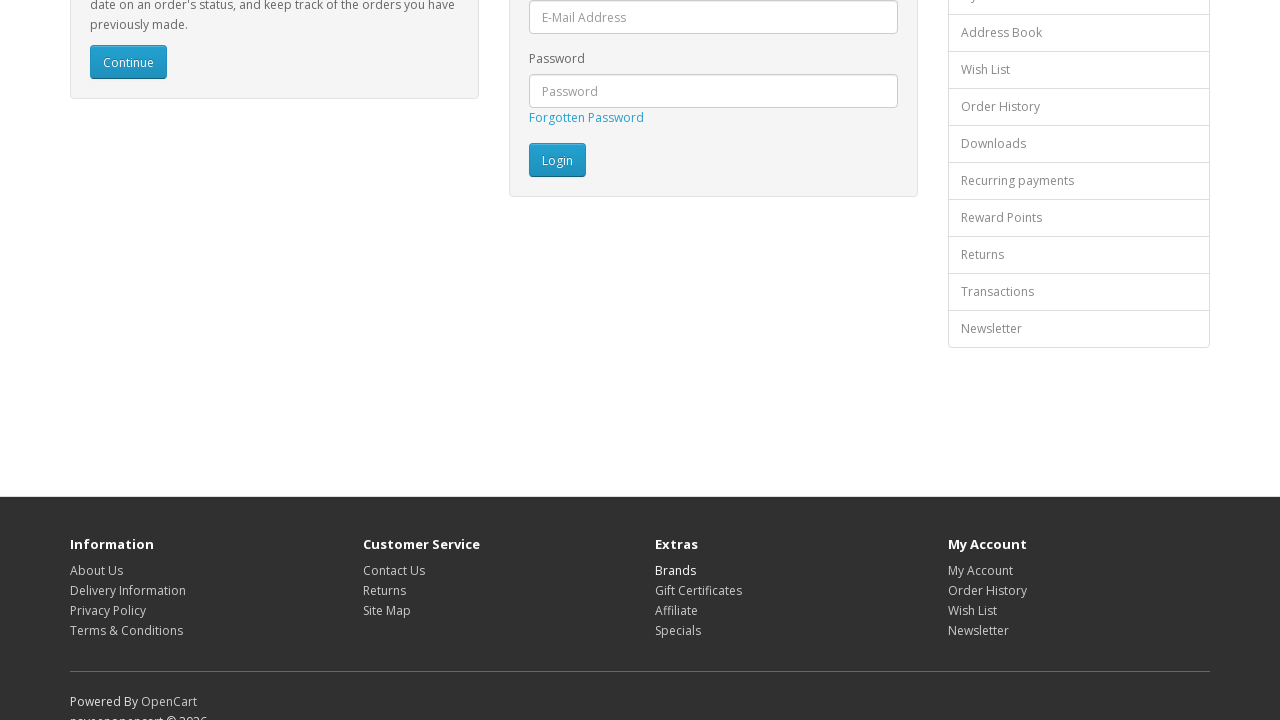

Clicked footer link 9 of 15 at (698, 590) on div.row ul.list-unstyled a >> nth=8
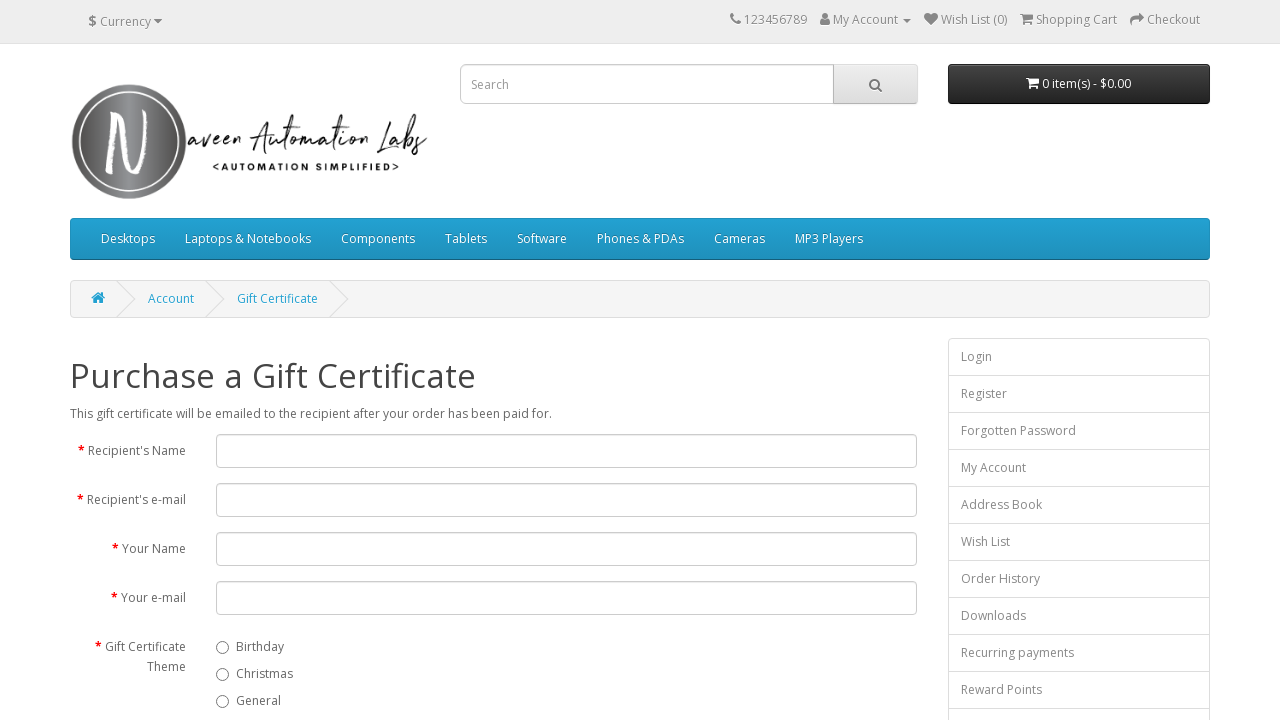

Navigated back to the previous page after clicking link 9
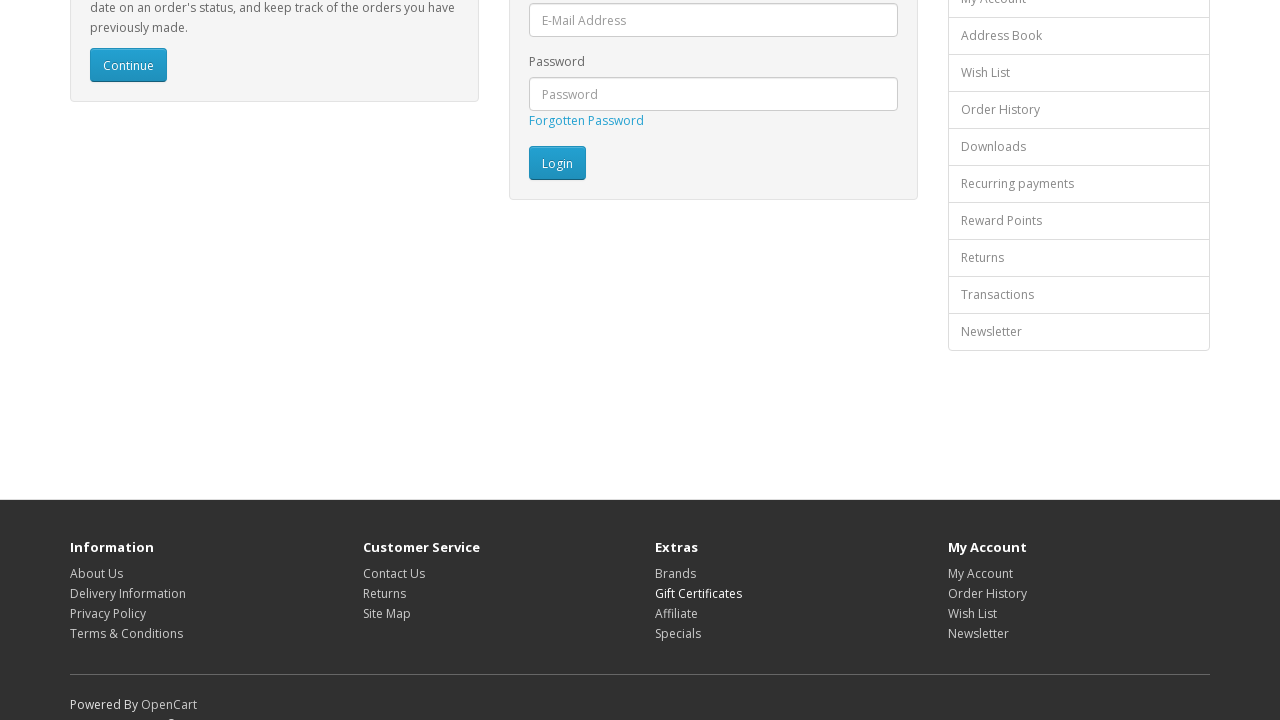

Waited for page to load and stabilize before next iteration
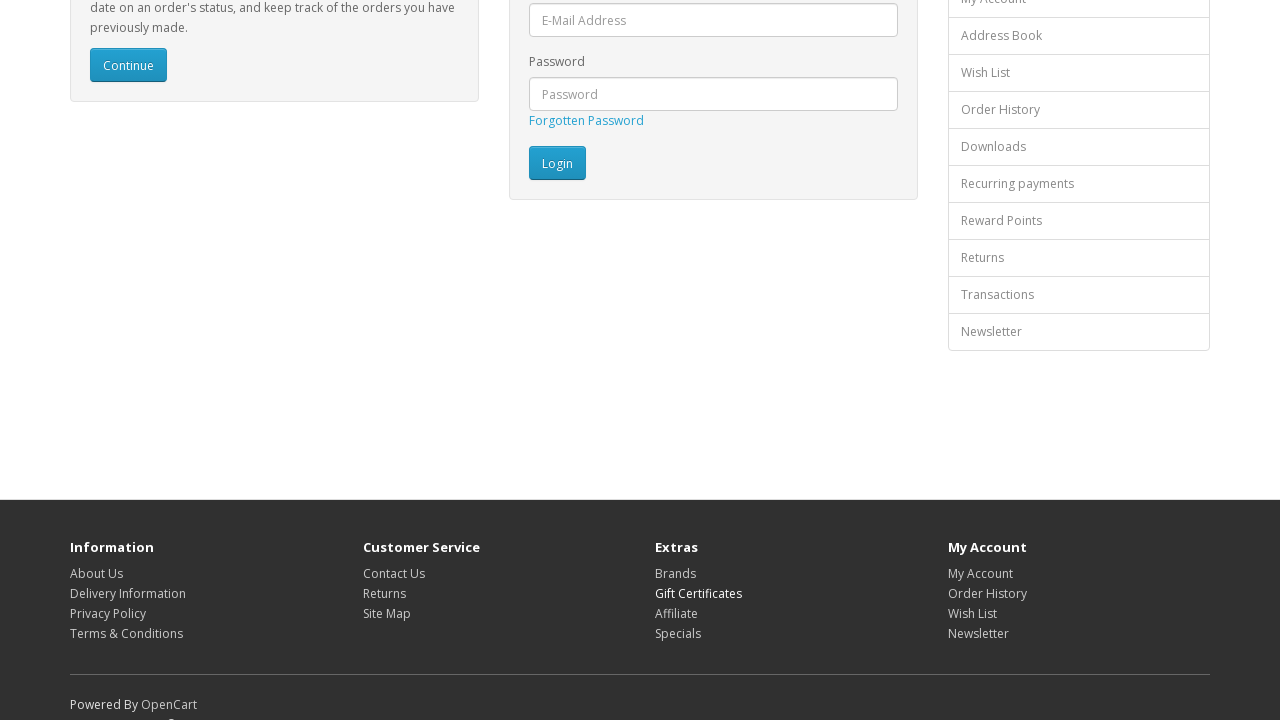

Re-fetched footer links to avoid stale element reference (iteration 10/15)
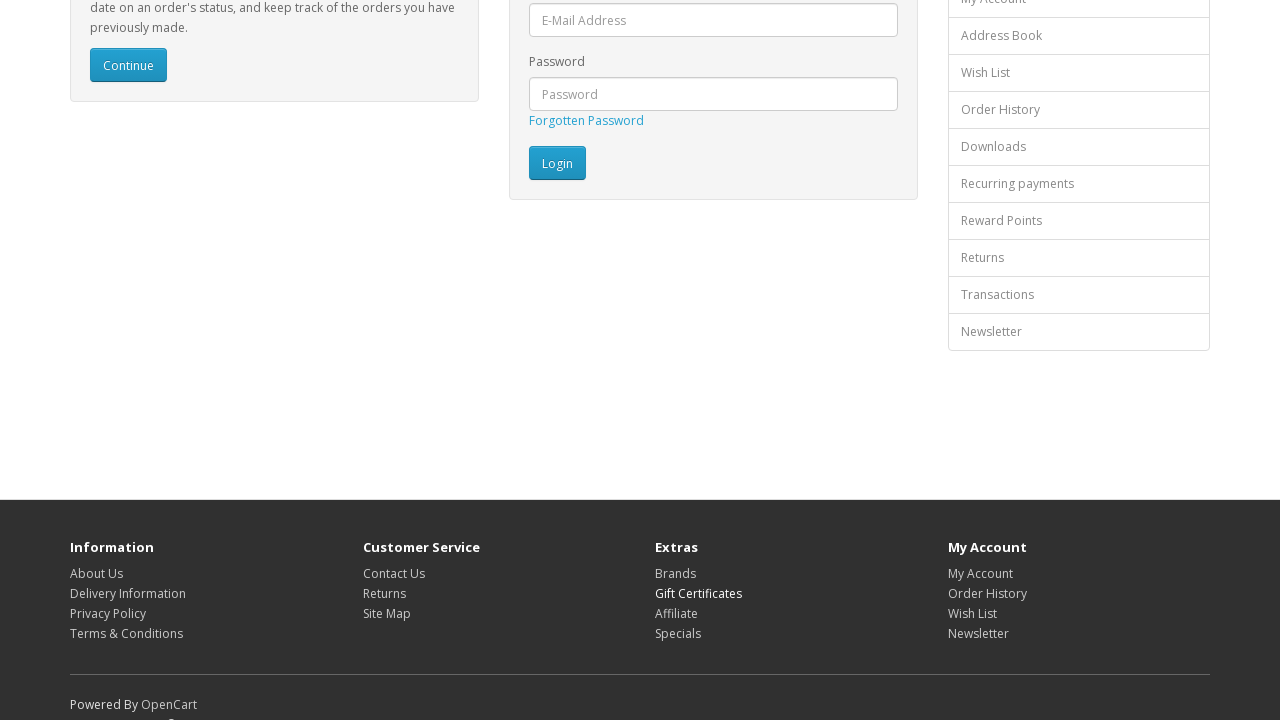

Clicked footer link 10 of 15 at (676, 613) on div.row ul.list-unstyled a >> nth=9
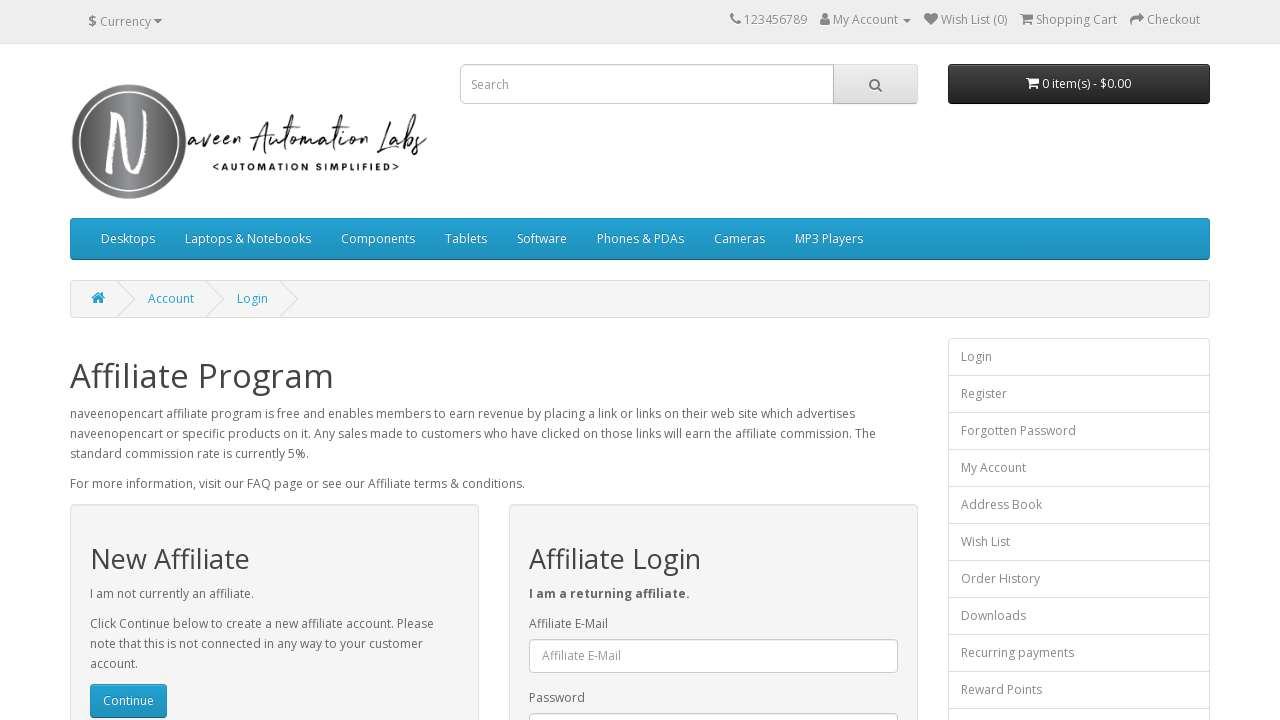

Navigated back to the previous page after clicking link 10
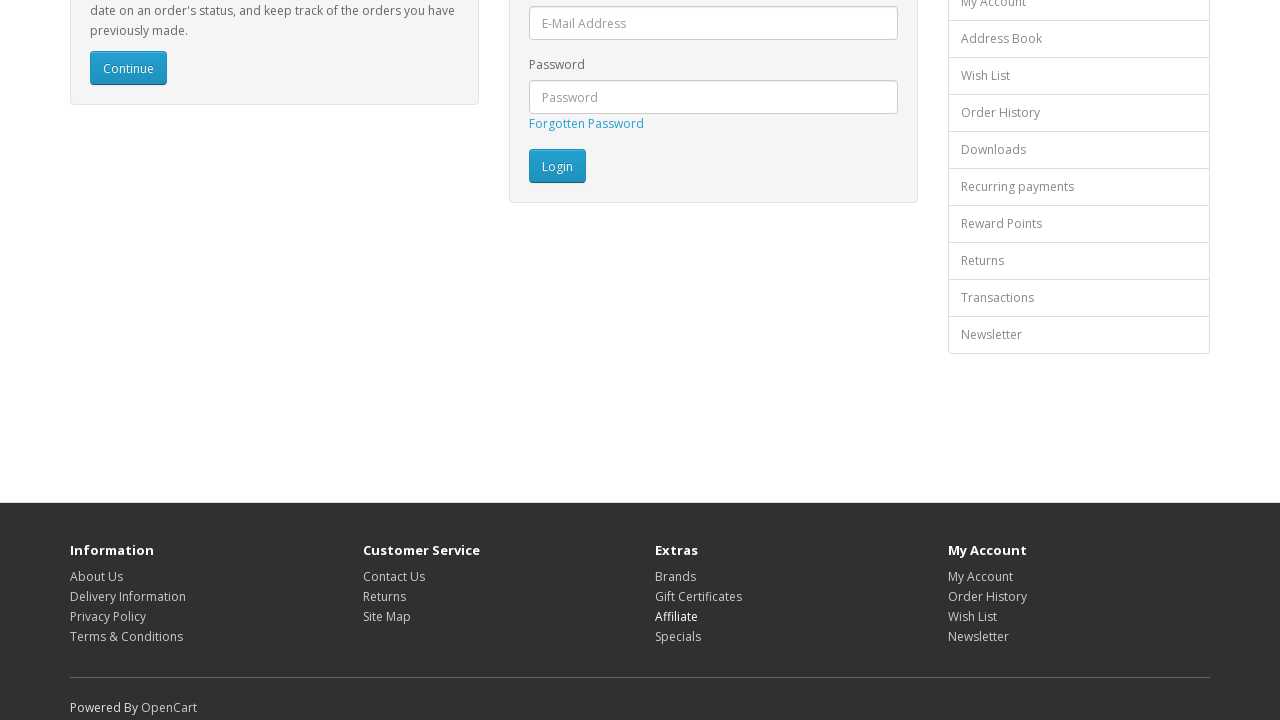

Waited for page to load and stabilize before next iteration
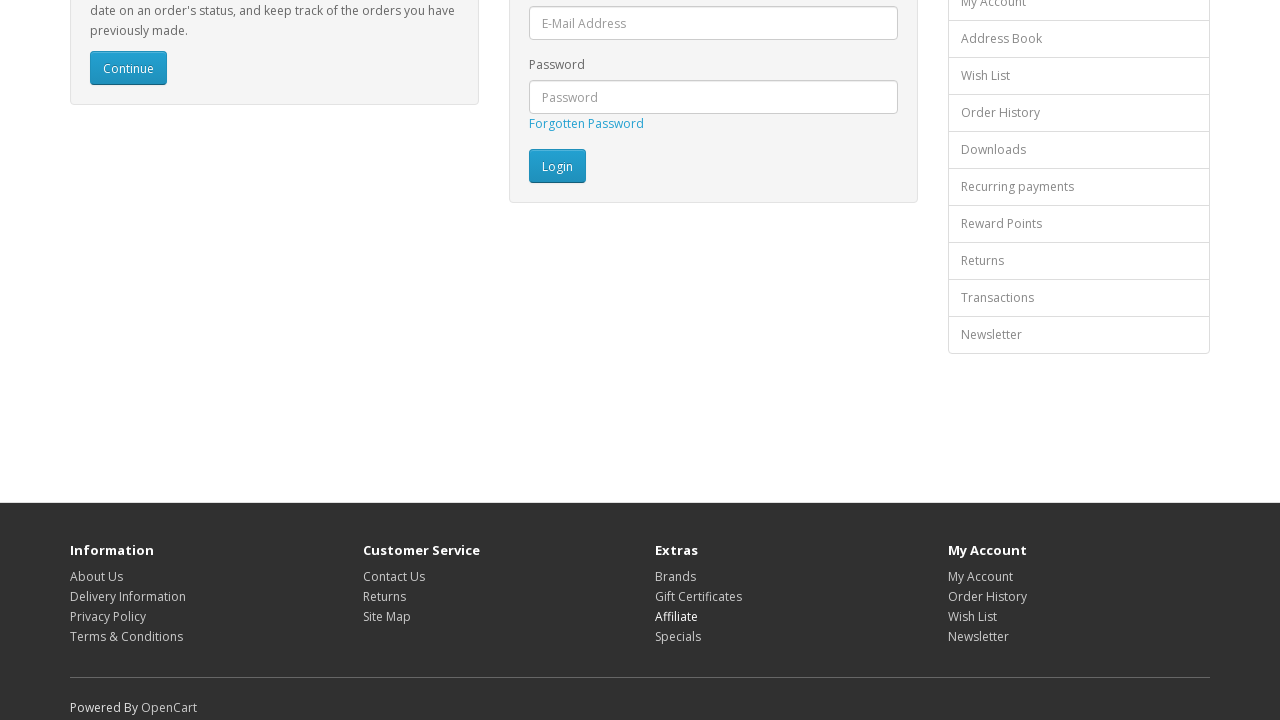

Re-fetched footer links to avoid stale element reference (iteration 11/15)
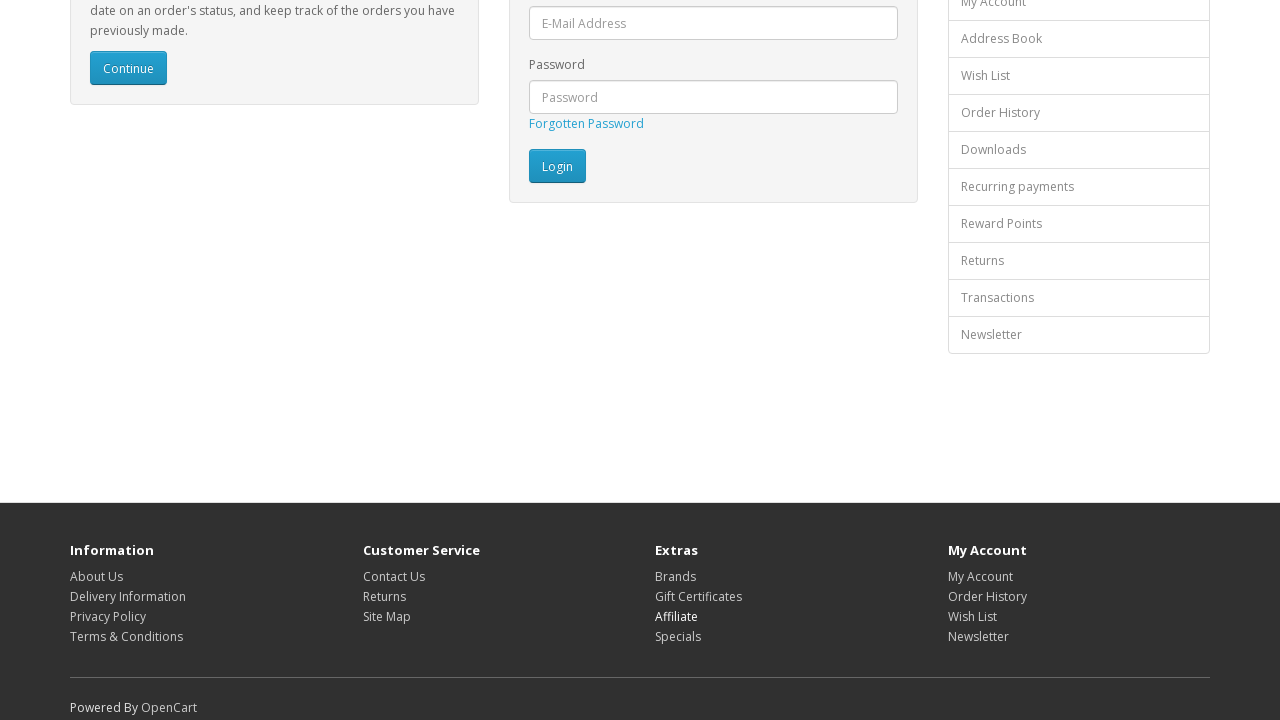

Clicked footer link 11 of 15 at (678, 636) on div.row ul.list-unstyled a >> nth=10
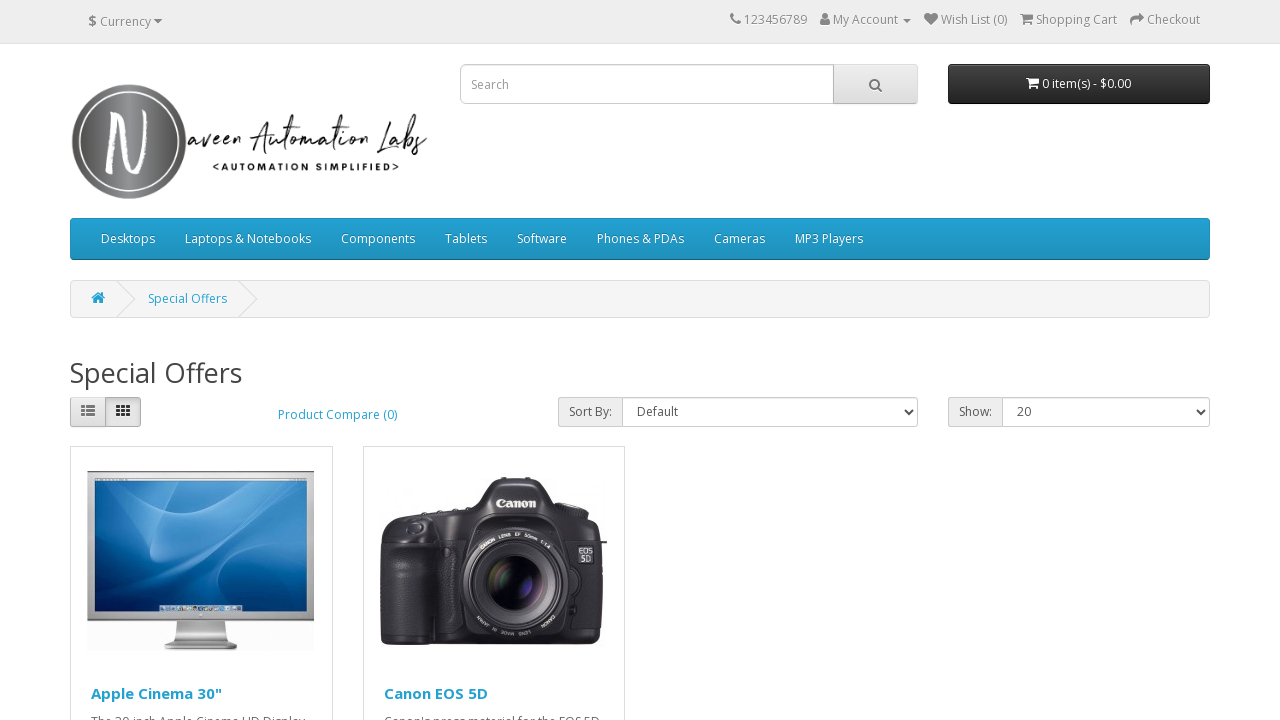

Navigated back to the previous page after clicking link 11
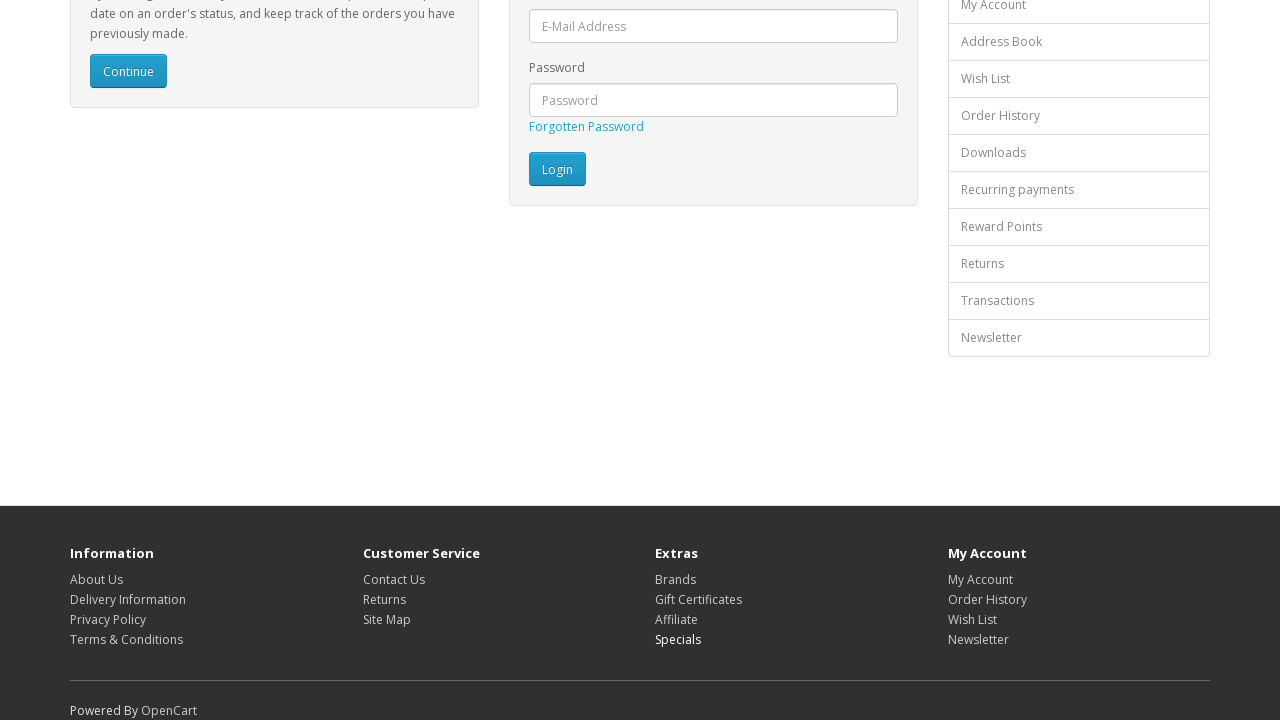

Waited for page to load and stabilize before next iteration
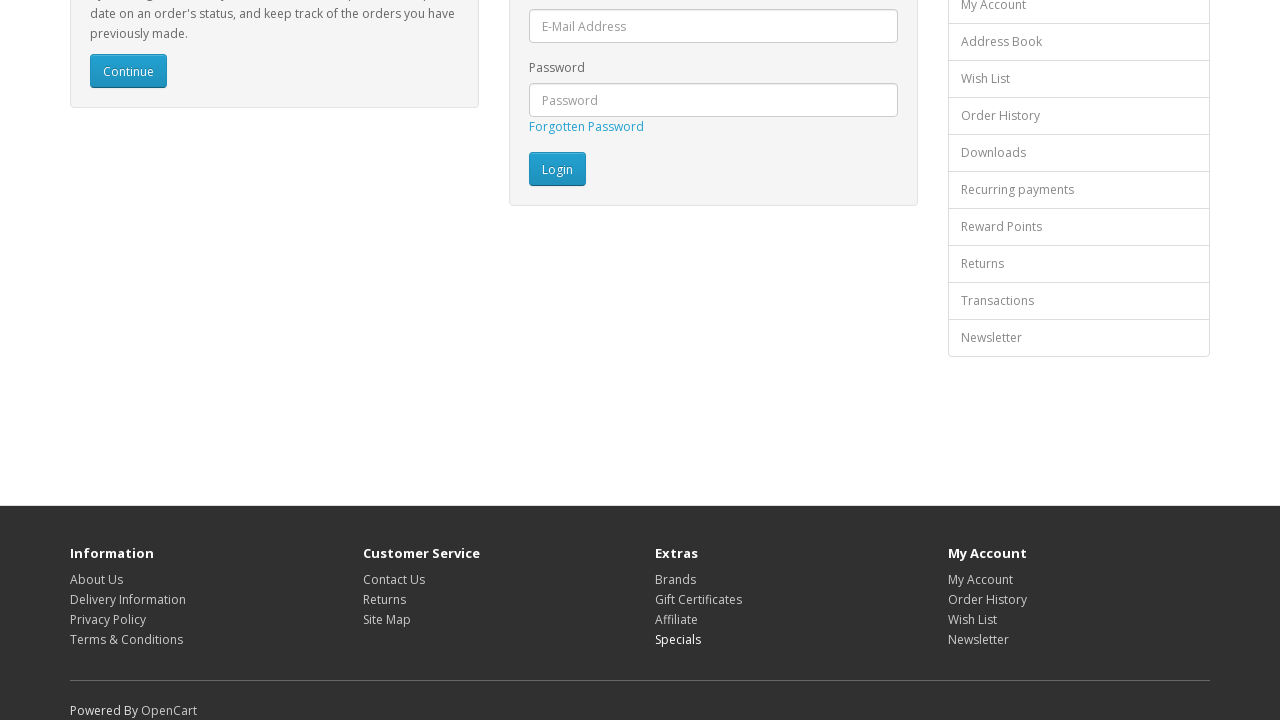

Re-fetched footer links to avoid stale element reference (iteration 12/15)
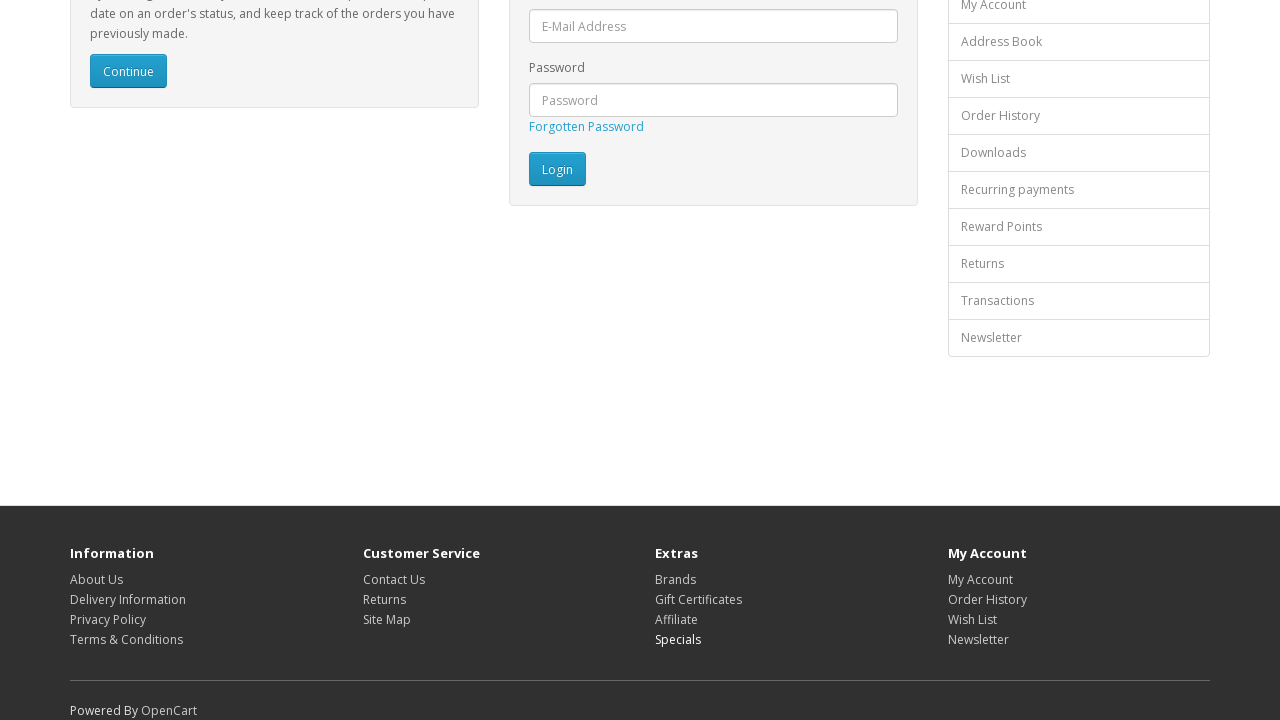

Clicked footer link 12 of 15 at (980, 579) on div.row ul.list-unstyled a >> nth=11
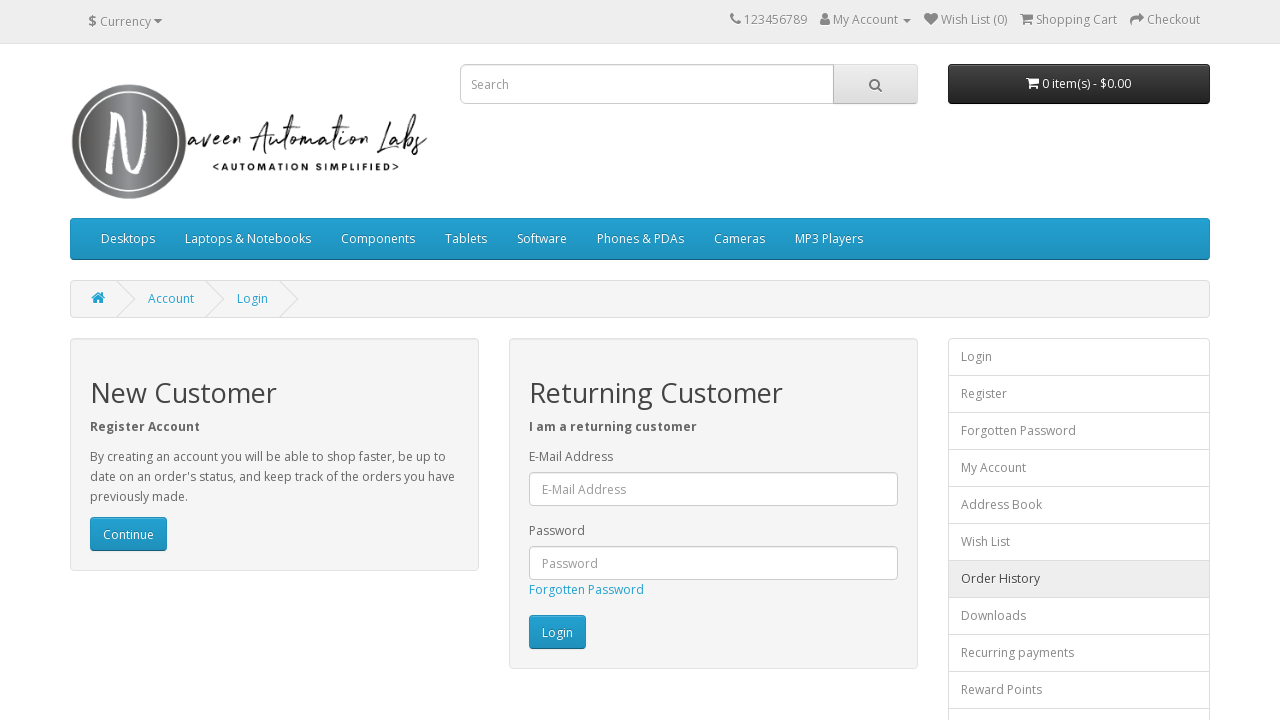

Navigated back to the previous page after clicking link 12
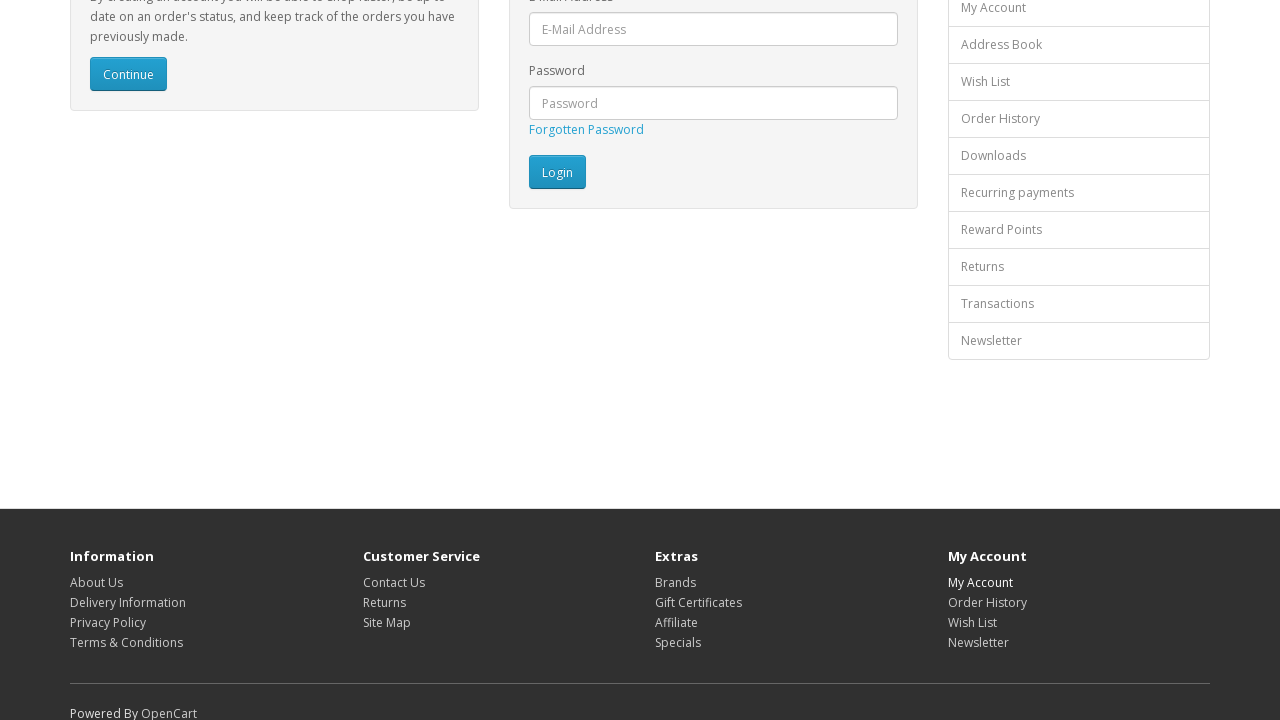

Waited for page to load and stabilize before next iteration
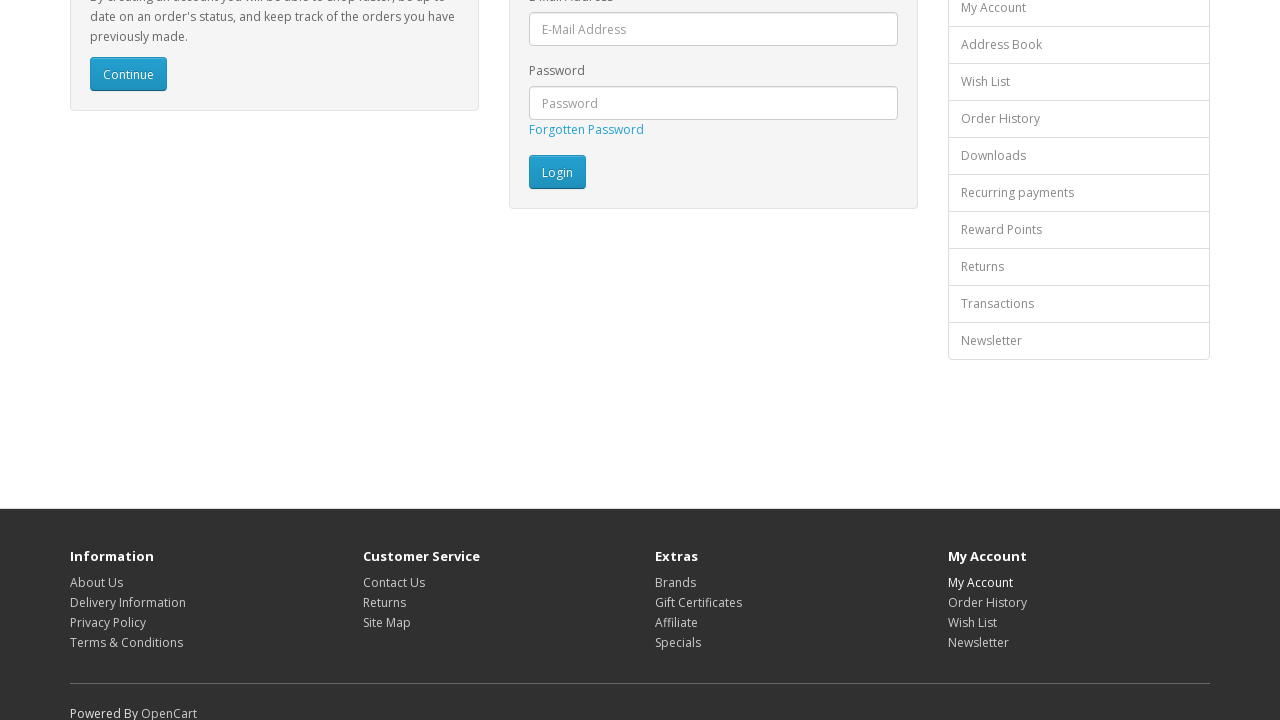

Re-fetched footer links to avoid stale element reference (iteration 13/15)
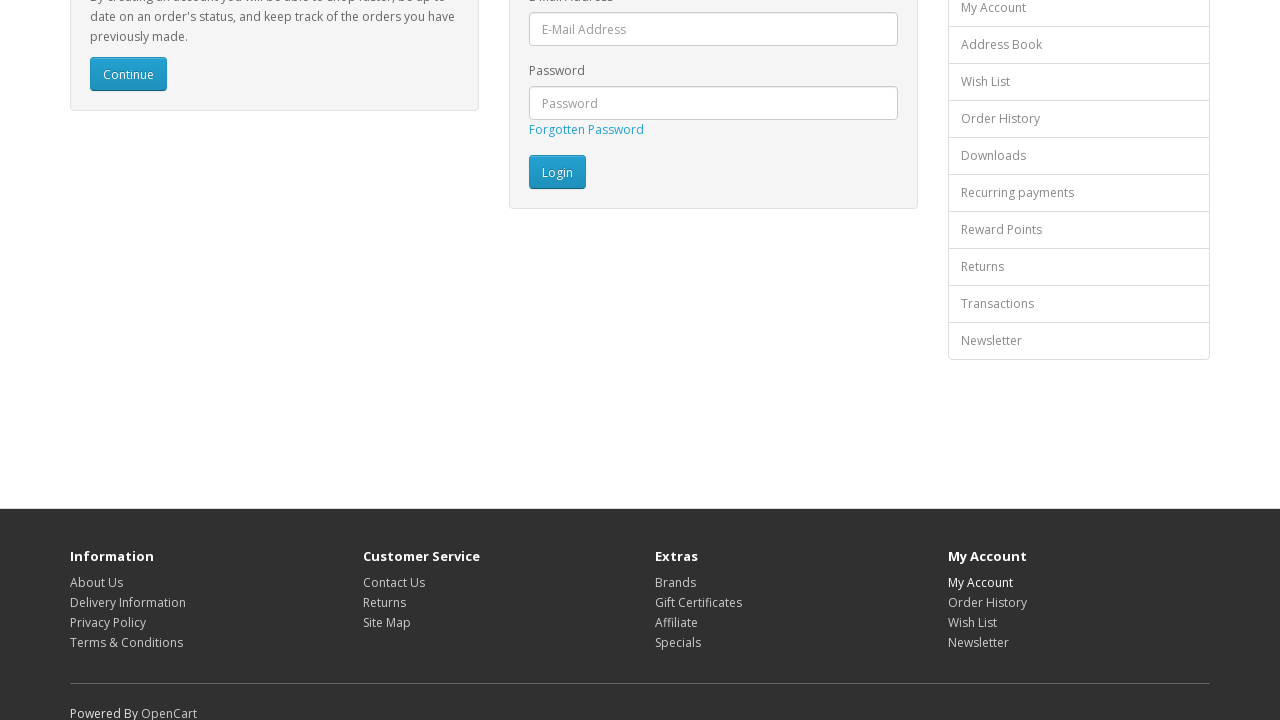

Clicked footer link 13 of 15 at (987, 602) on div.row ul.list-unstyled a >> nth=12
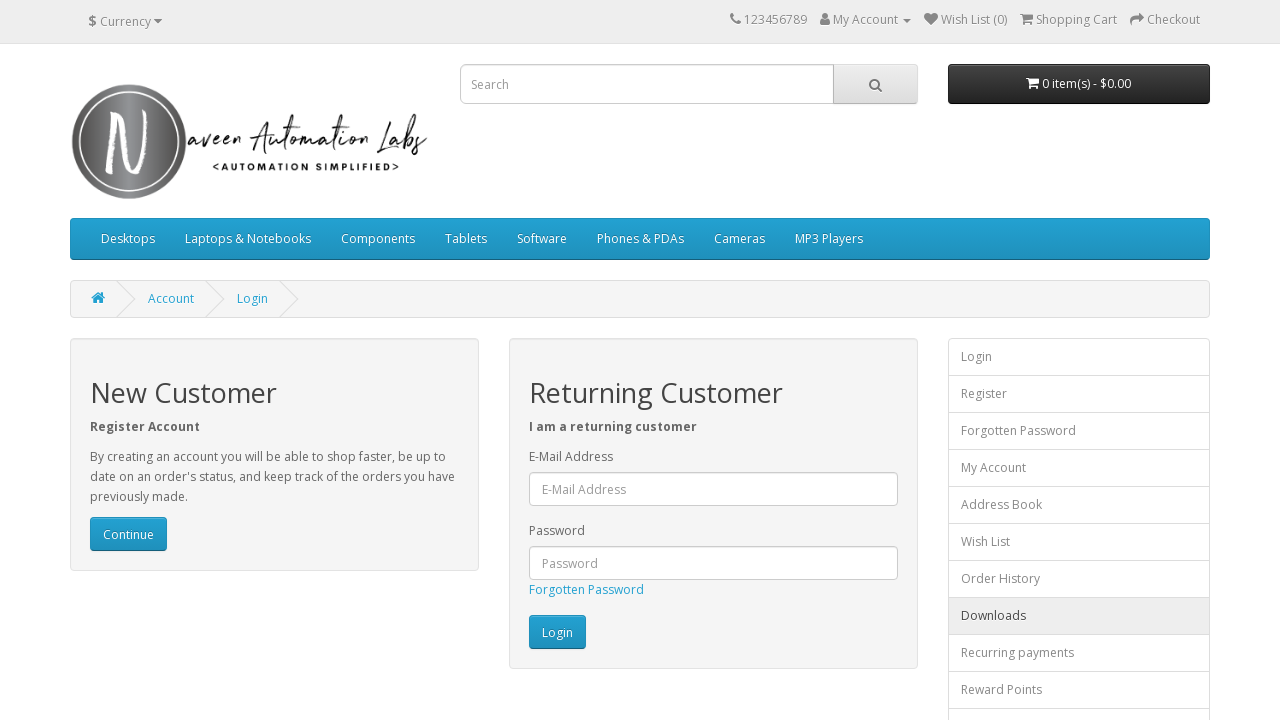

Navigated back to the previous page after clicking link 13
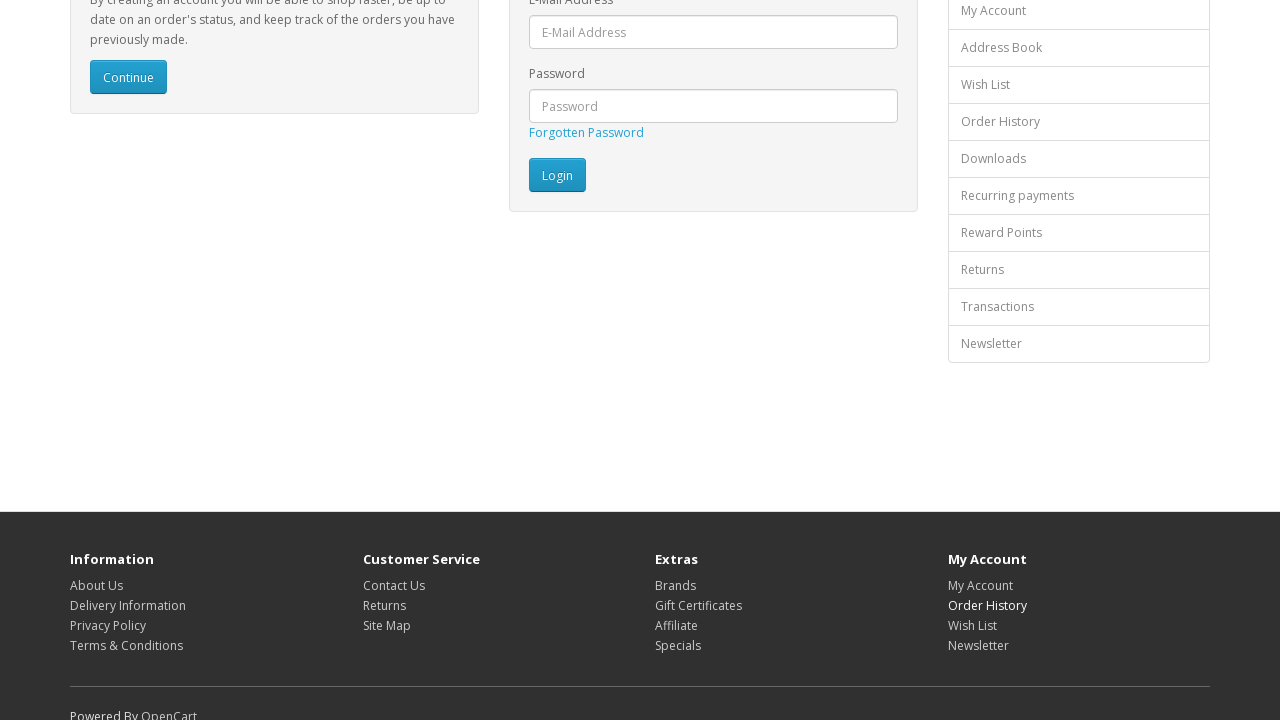

Waited for page to load and stabilize before next iteration
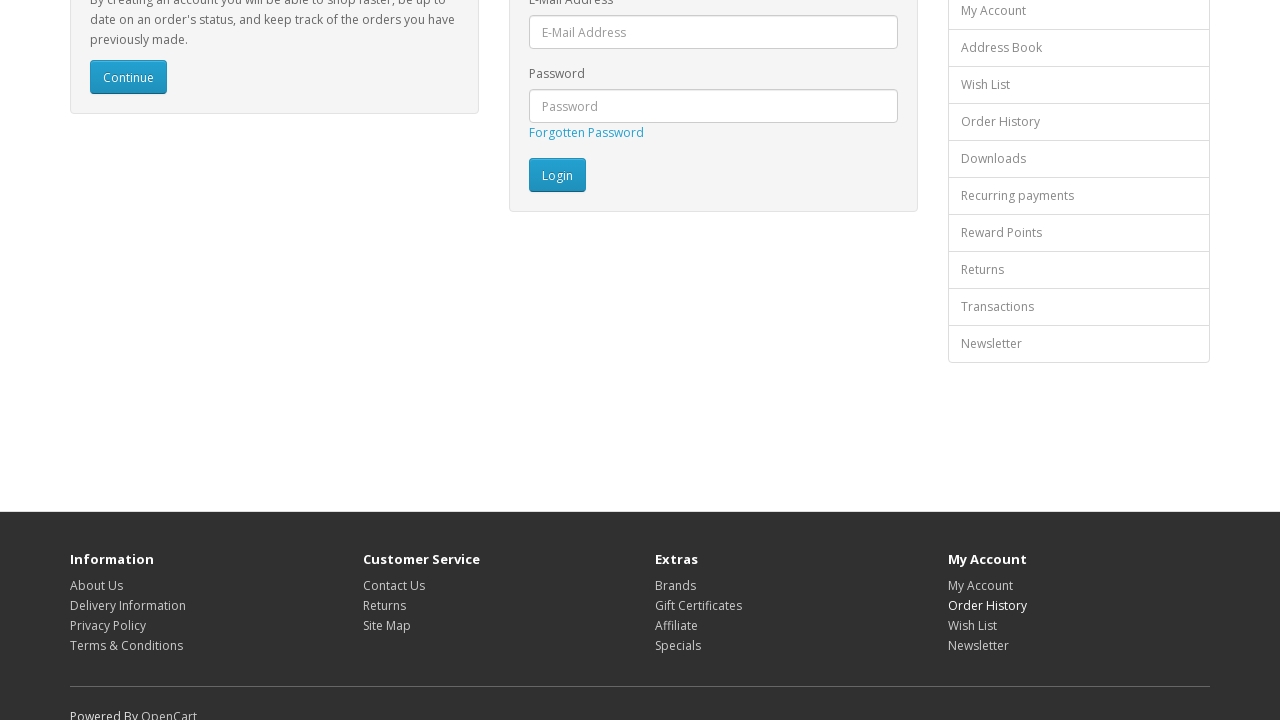

Re-fetched footer links to avoid stale element reference (iteration 14/15)
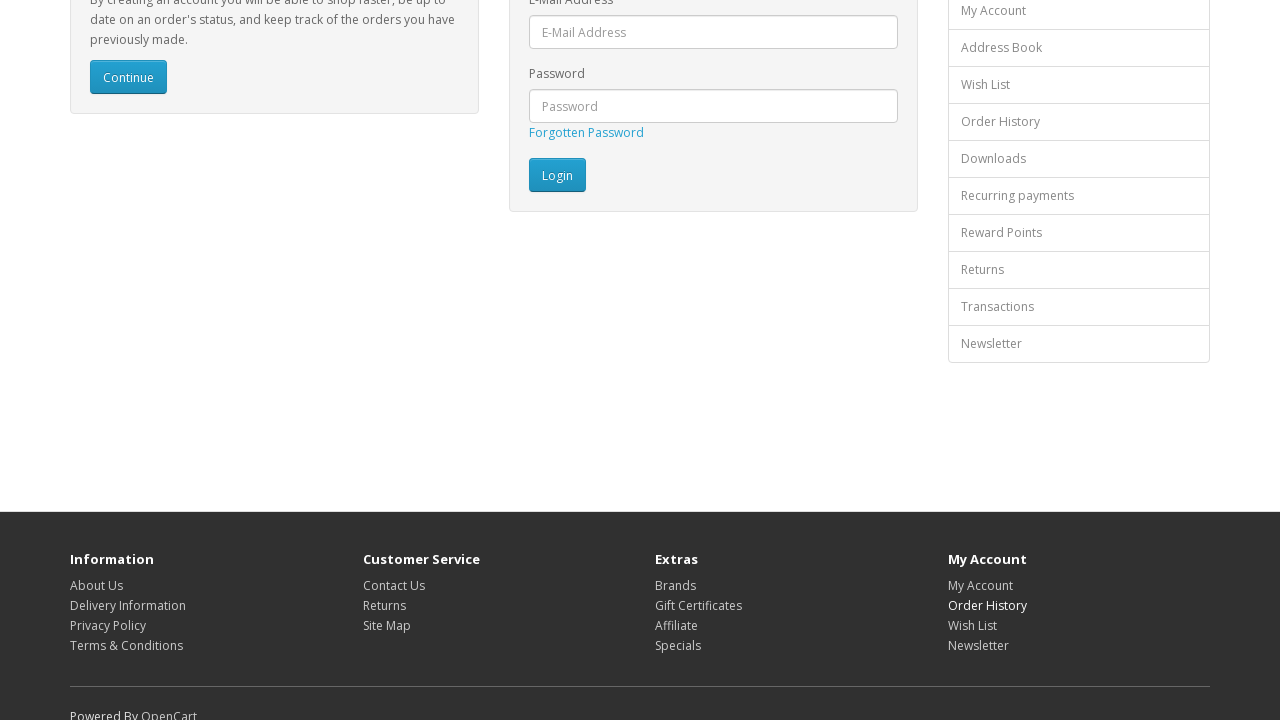

Clicked footer link 14 of 15 at (972, 625) on div.row ul.list-unstyled a >> nth=13
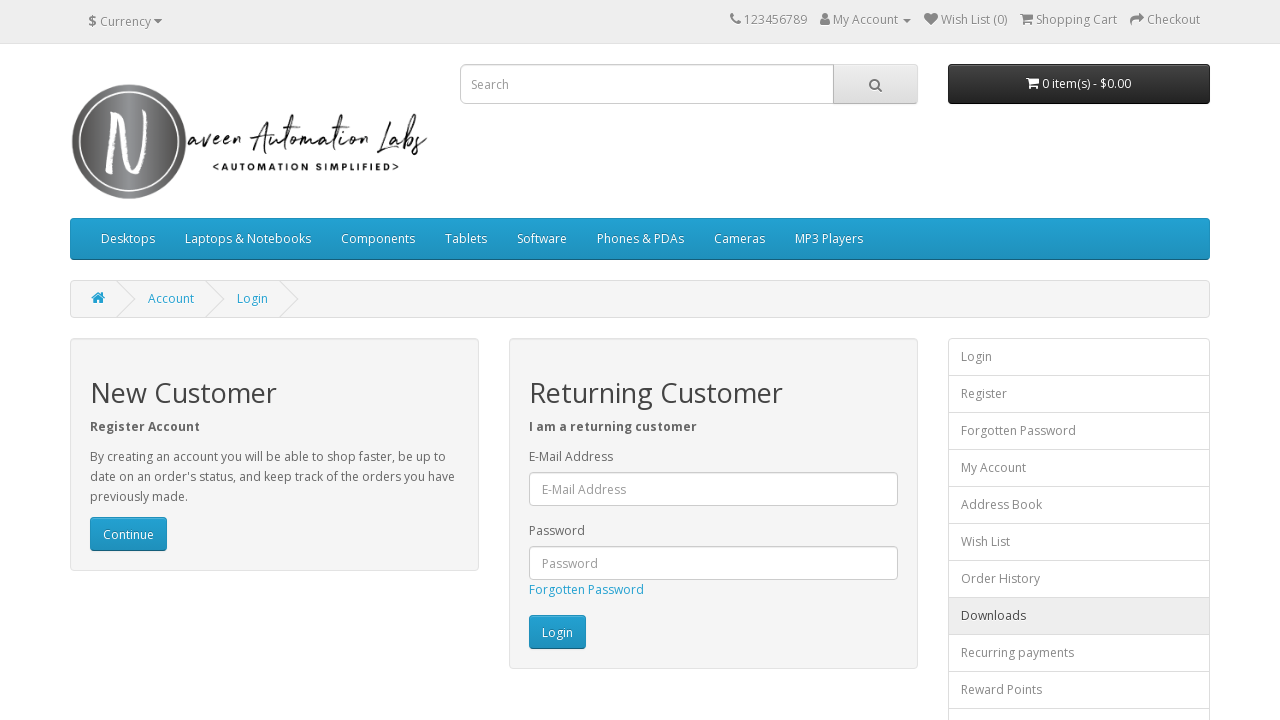

Navigated back to the previous page after clicking link 14
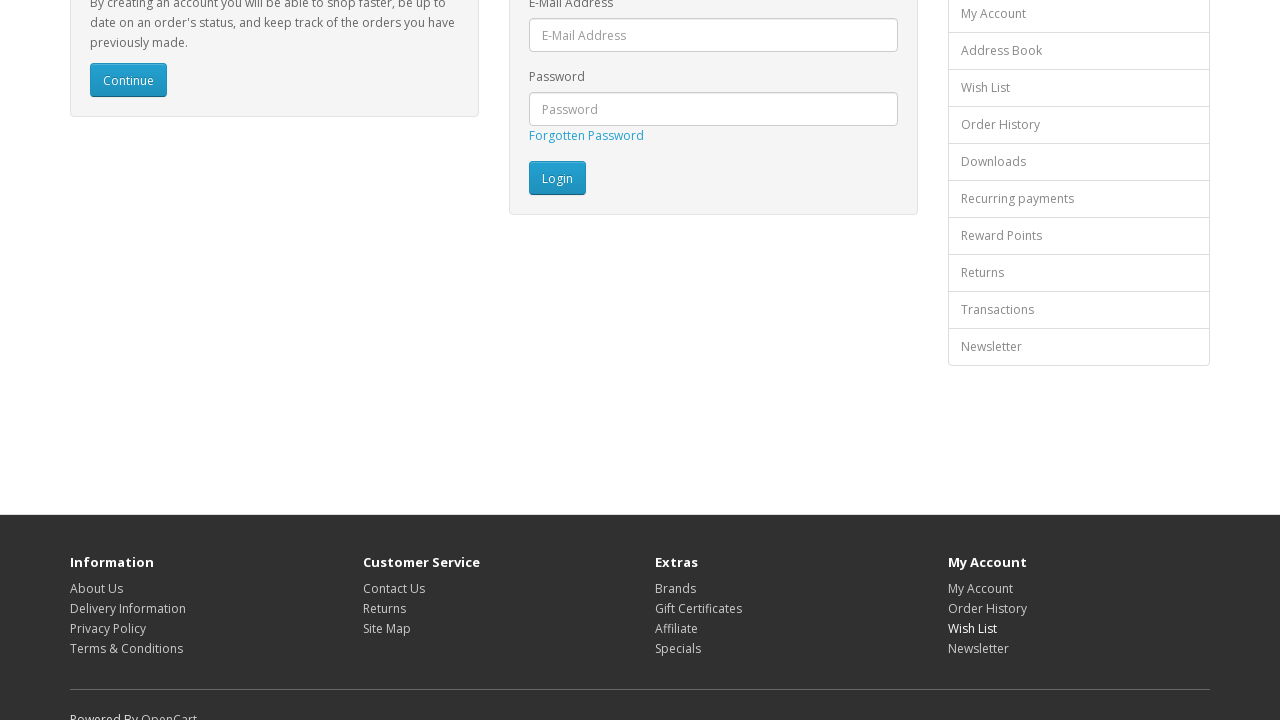

Waited for page to load and stabilize before next iteration
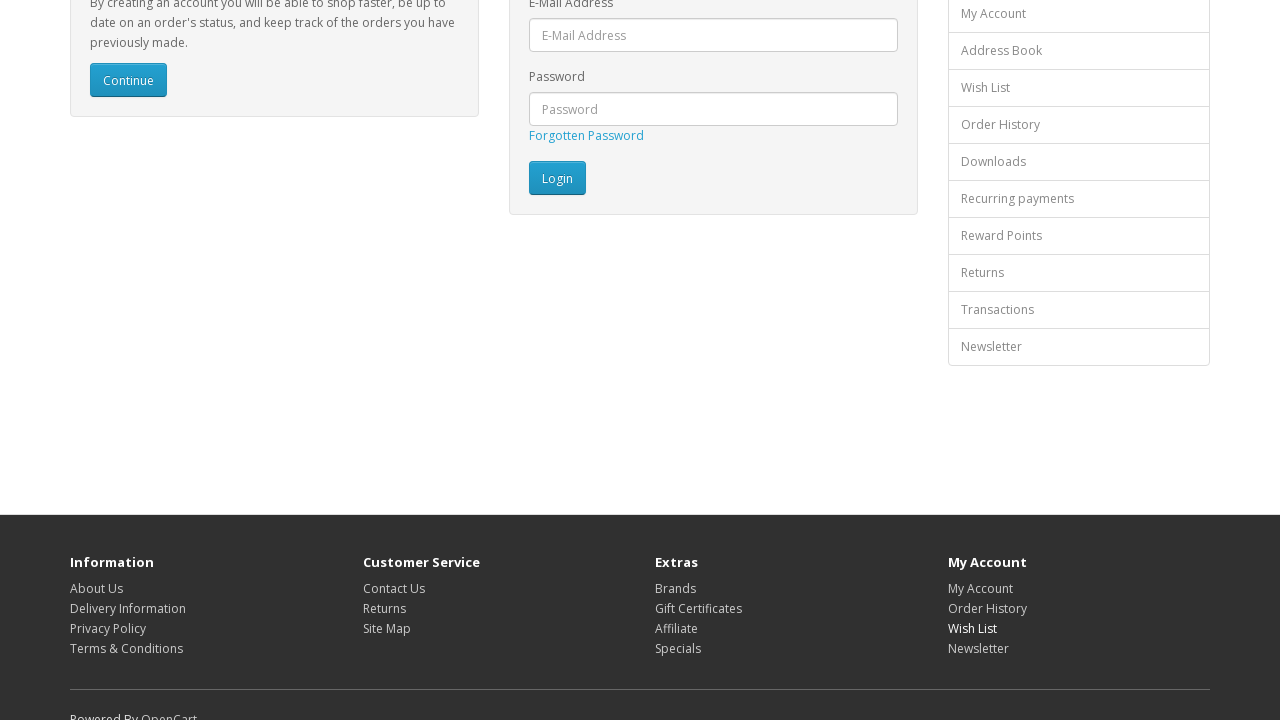

Re-fetched footer links to avoid stale element reference (iteration 15/15)
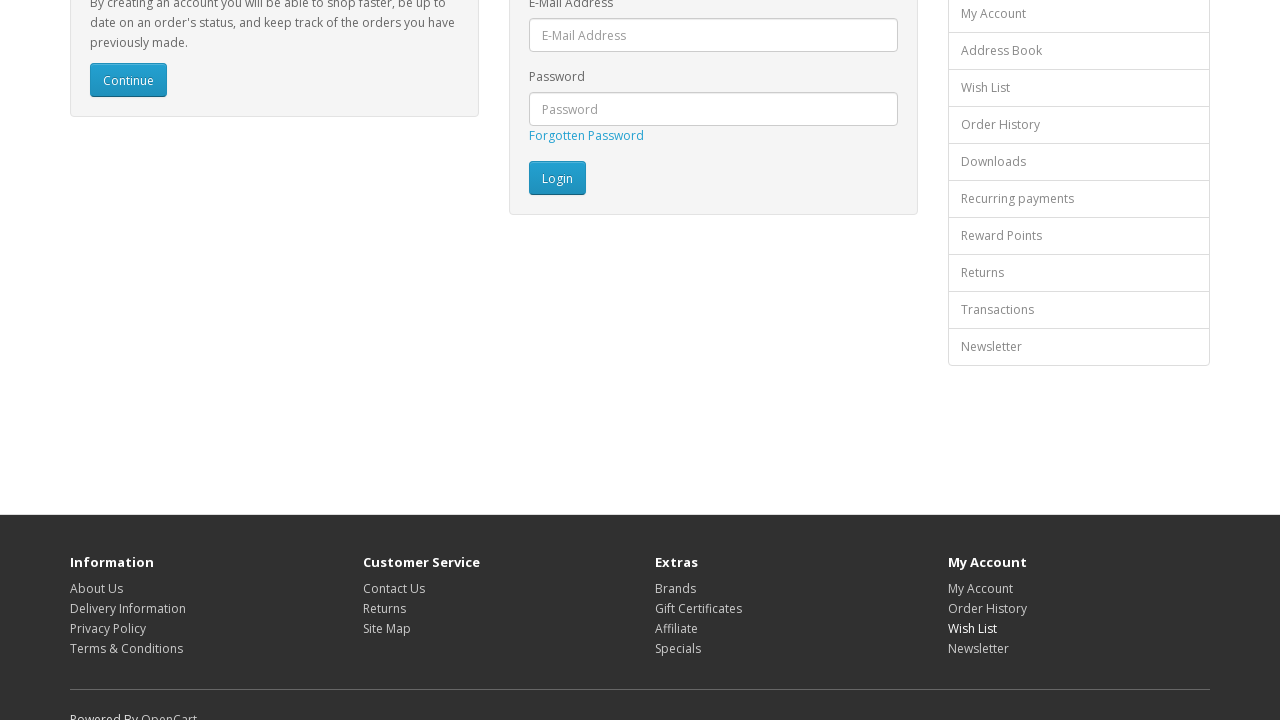

Clicked footer link 15 of 15 at (978, 648) on div.row ul.list-unstyled a >> nth=14
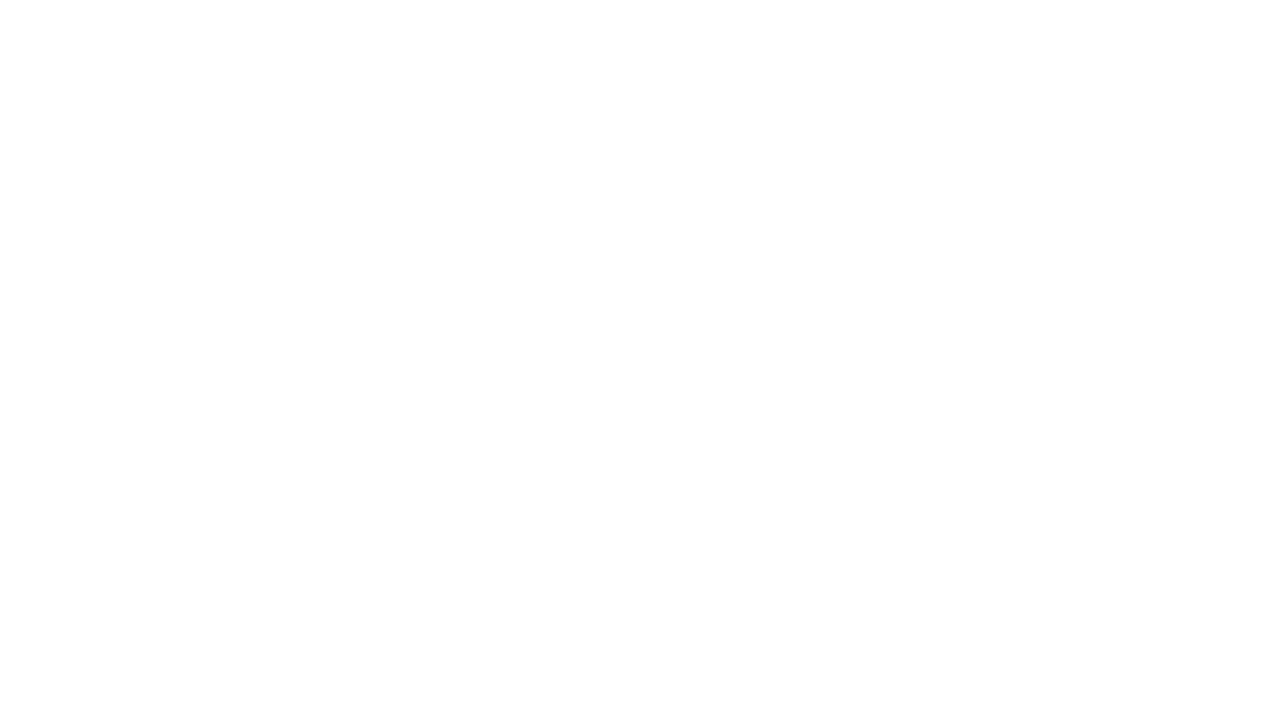

Navigated back to the previous page after clicking link 15
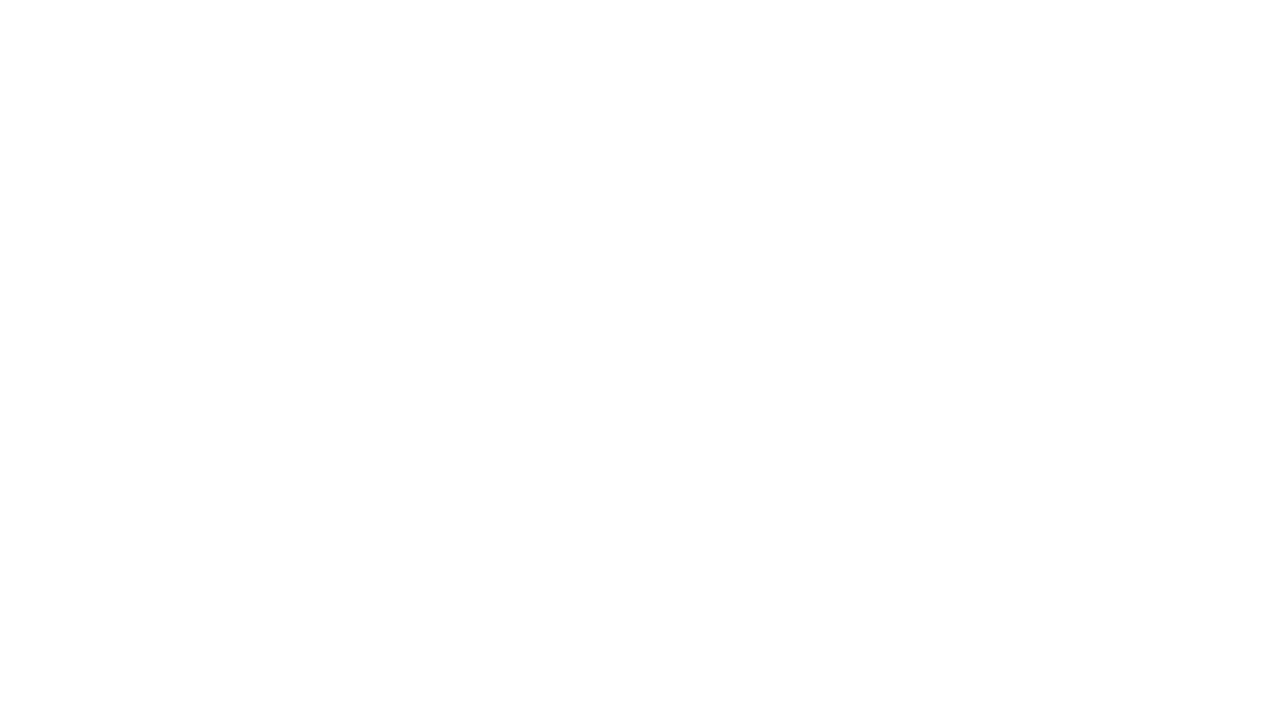

Waited for page to load and stabilize before next iteration
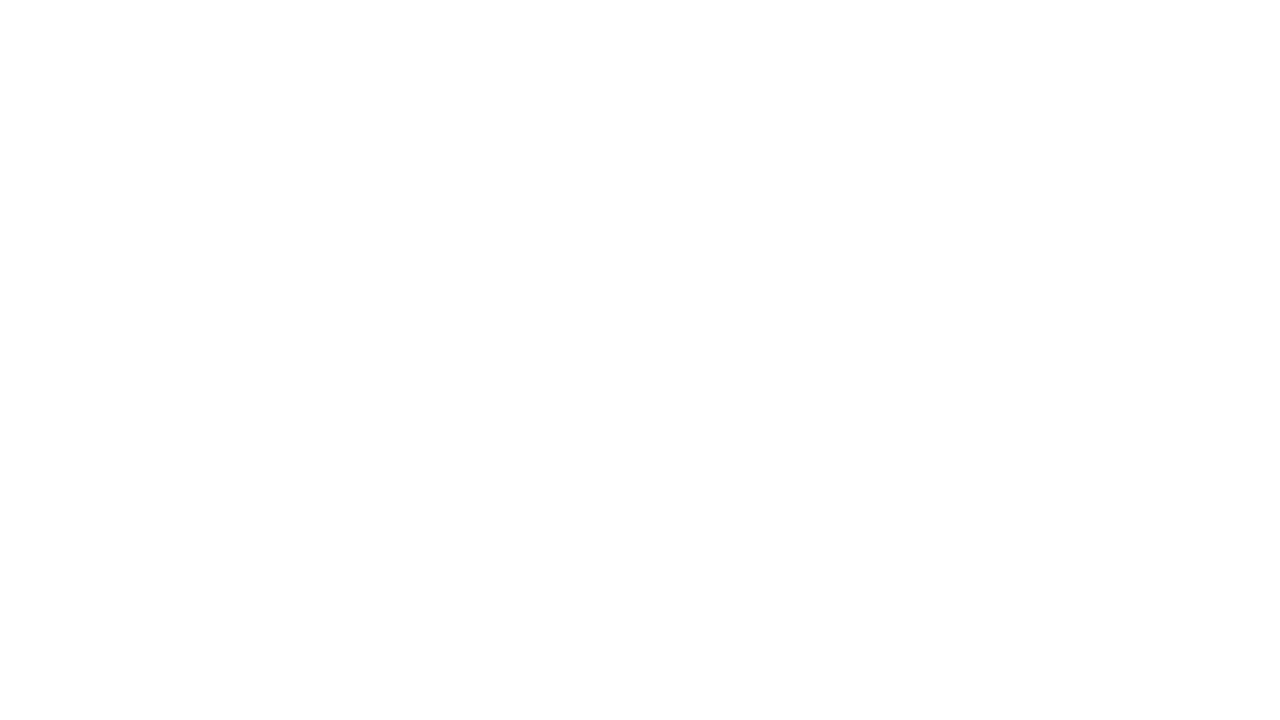

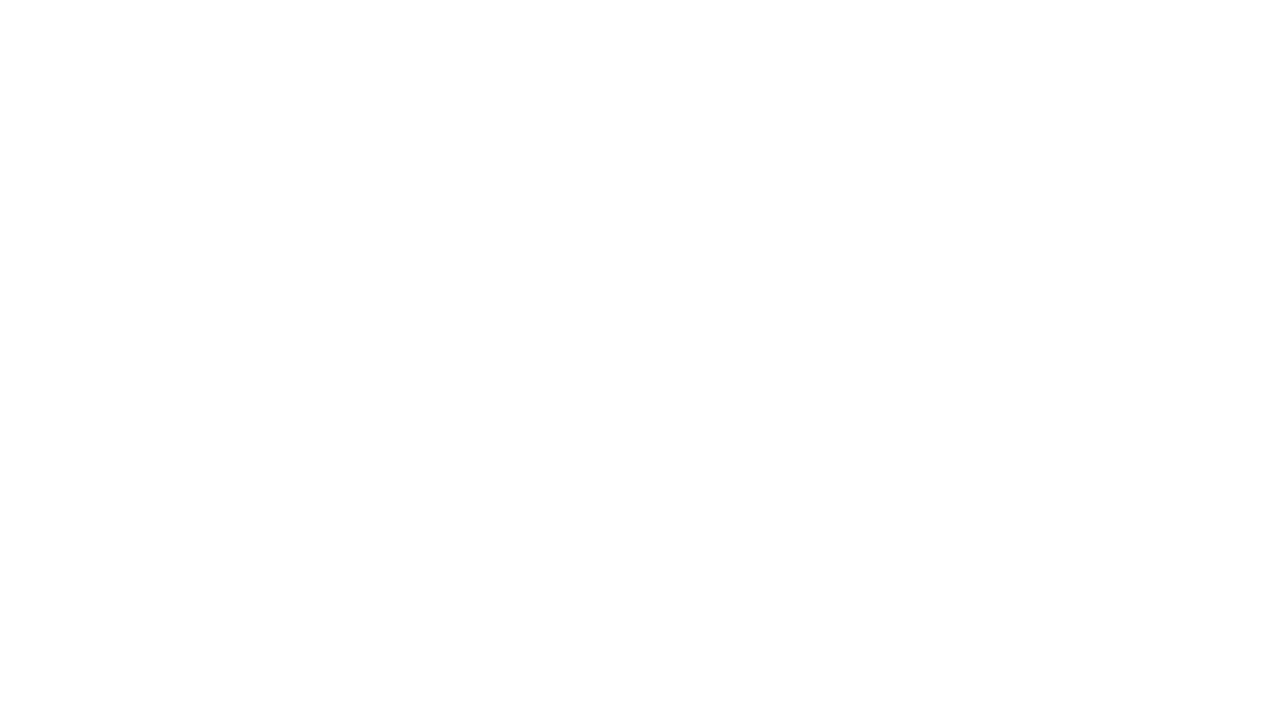